Comprehensive test of a registration form including personal details, dropdowns, alerts, window handling, and date pickers on a demo automation testing website

Starting URL: https://demo.automationtesting.in/Register.html

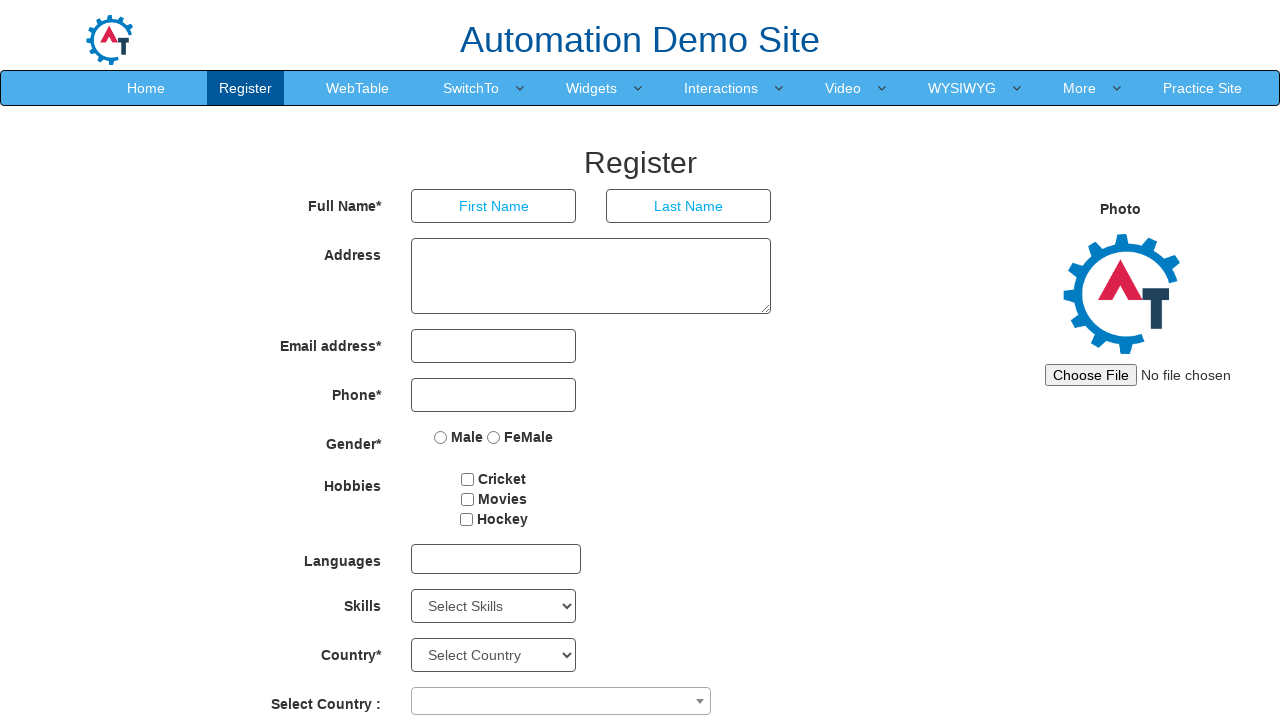

Filled first name field with 'Sameer' on input[placeholder='First Name']
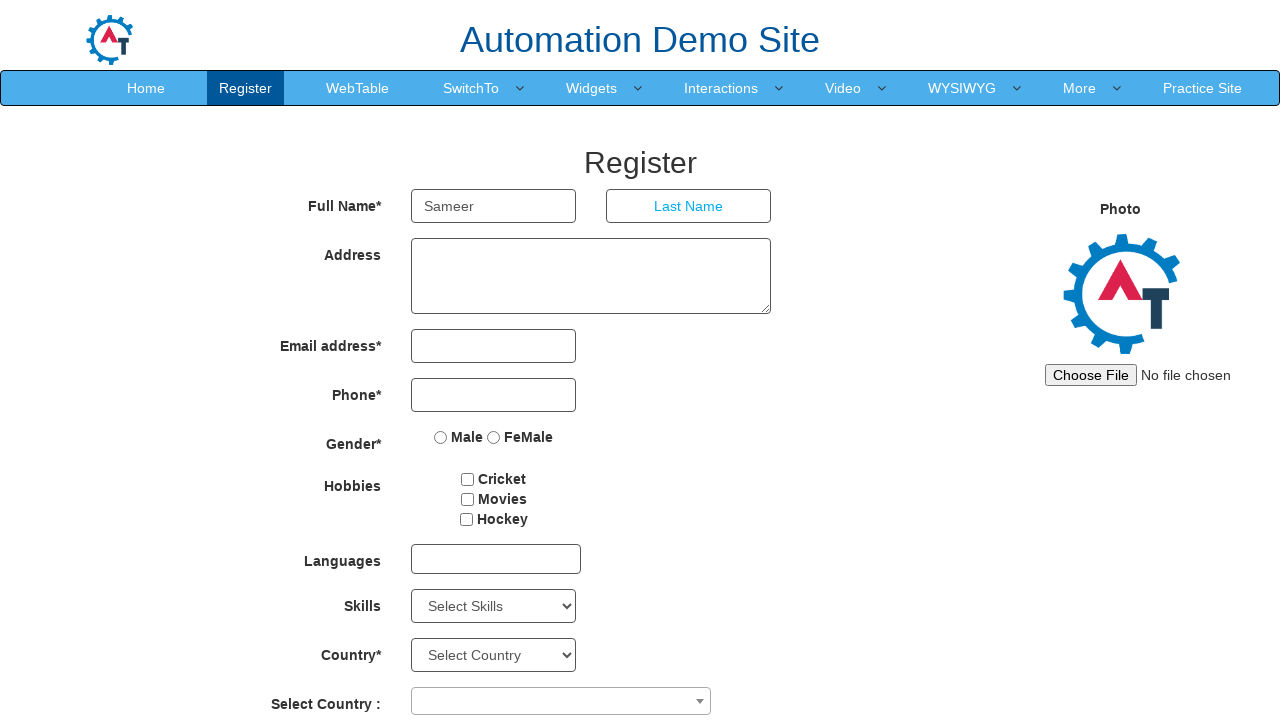

Filled last name field with 'Sharma' on input[placeholder='Last Name']
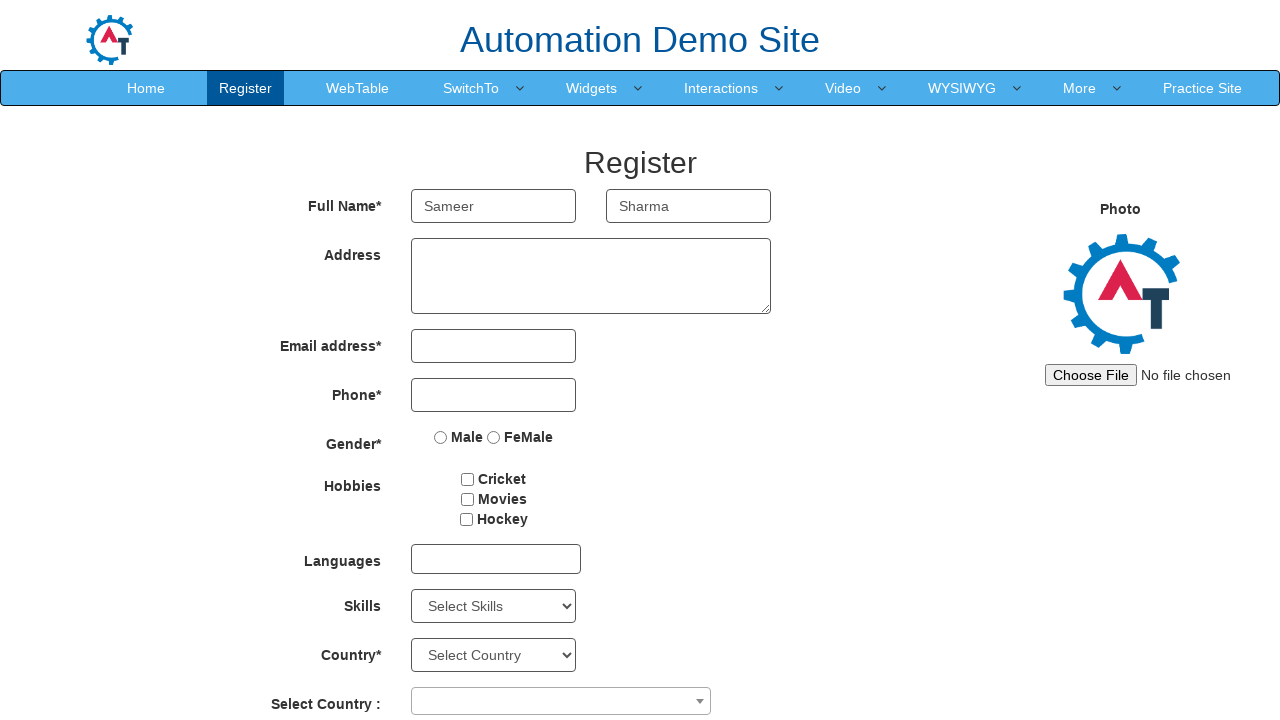

Filled address field with complete address on textarea[ng-model='Adress']
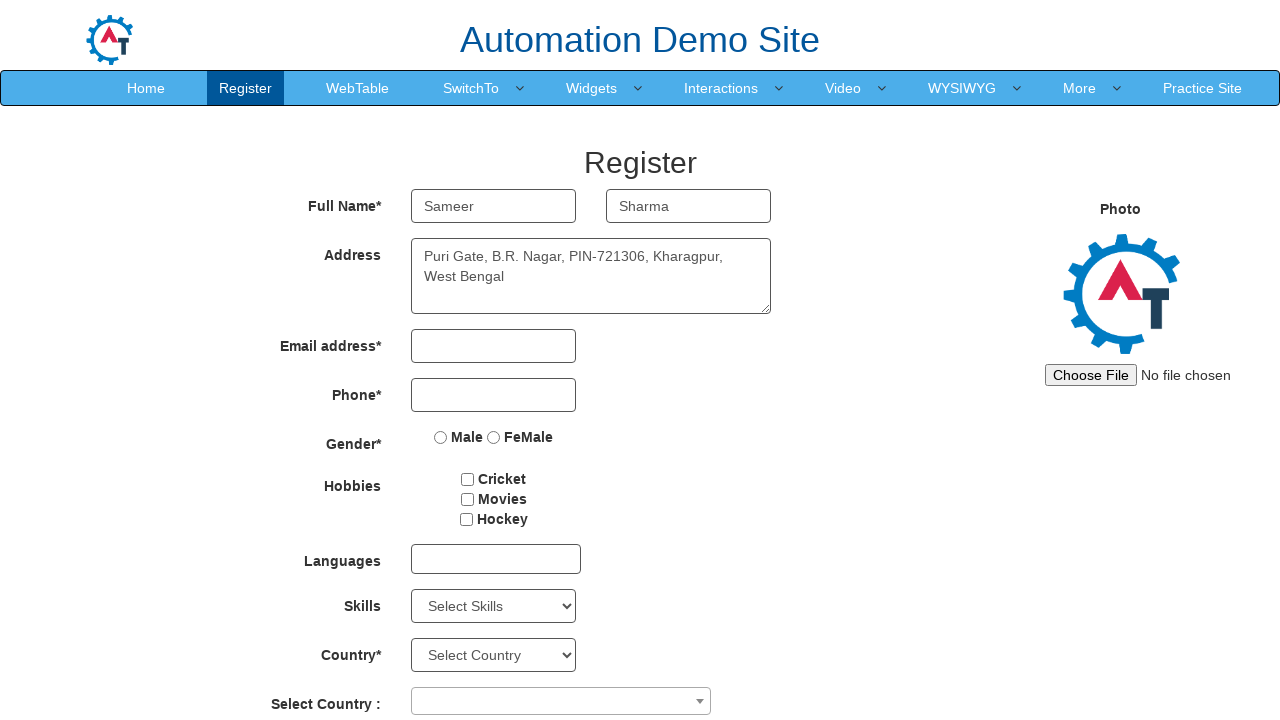

Filled email field with 'dilipjolly@gmail.com' on input[type='email']
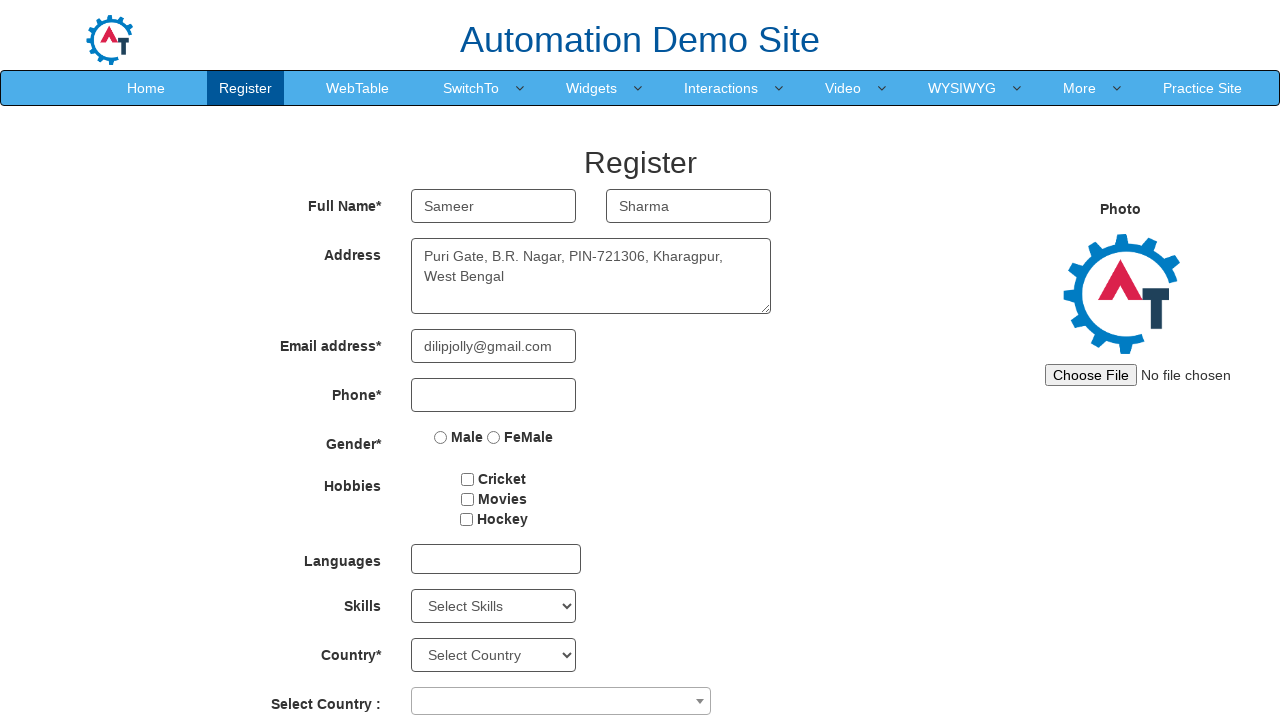

Filled telephone field with '8637060998' on input[type='tel']
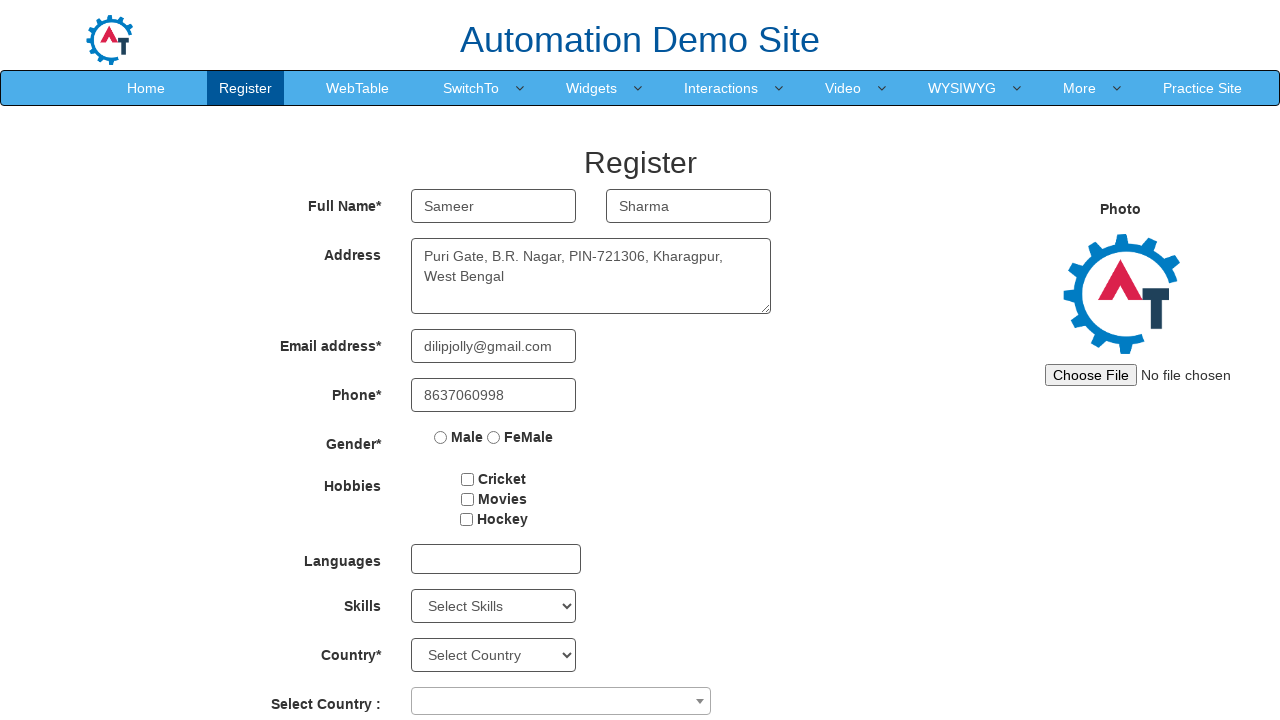

Selected 'Male' gender option at (441, 437) on input[value='Male']
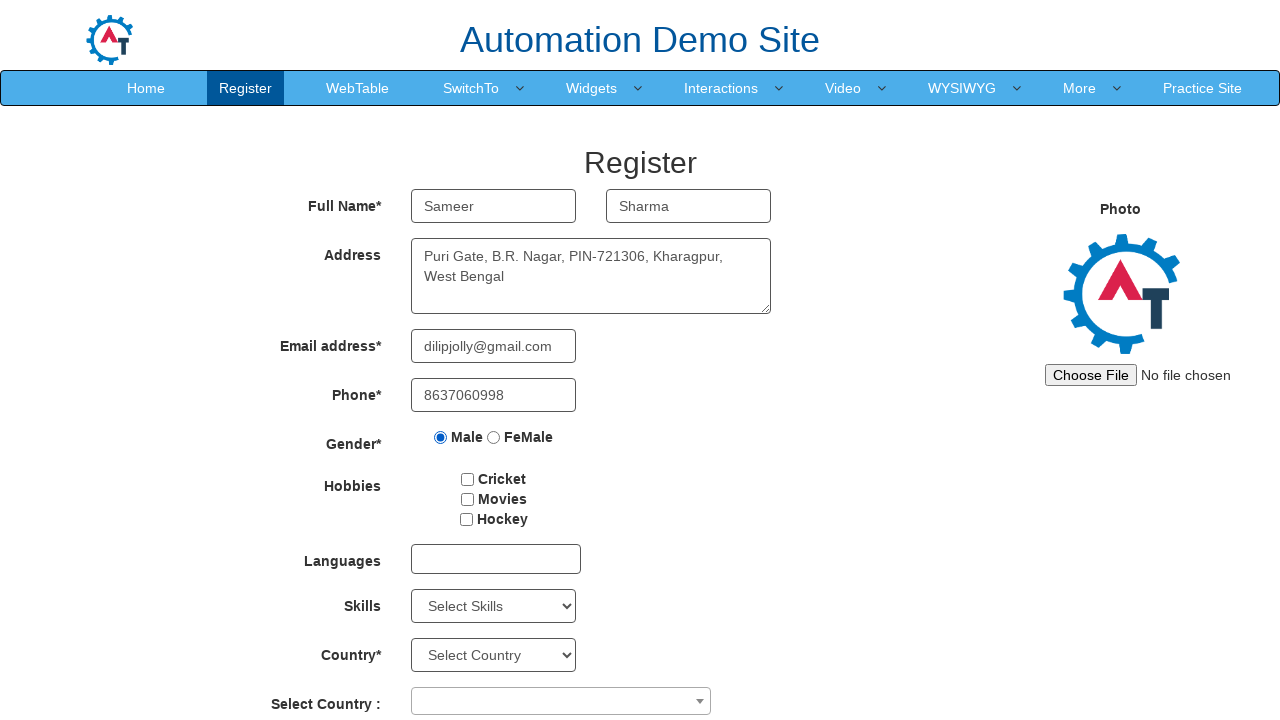

Checked first hobby checkbox at (468, 479) on #checkbox1
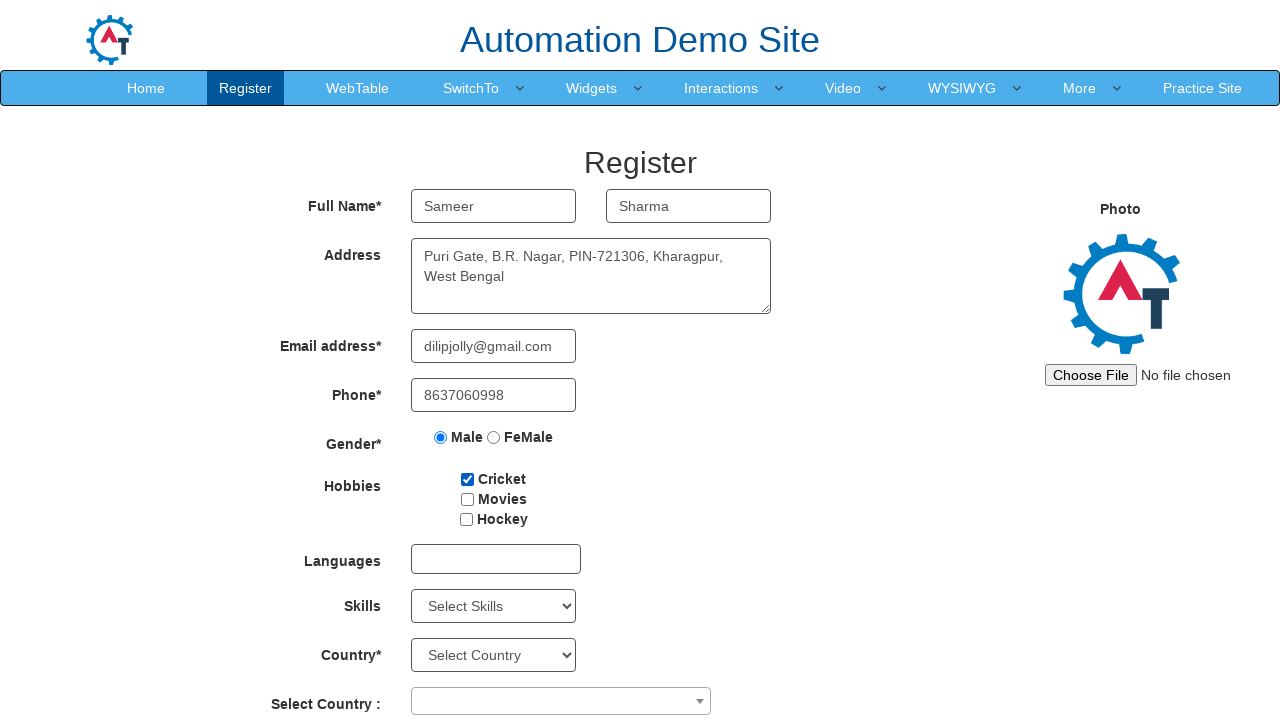

Checked second hobby checkbox at (467, 499) on #checkbox2
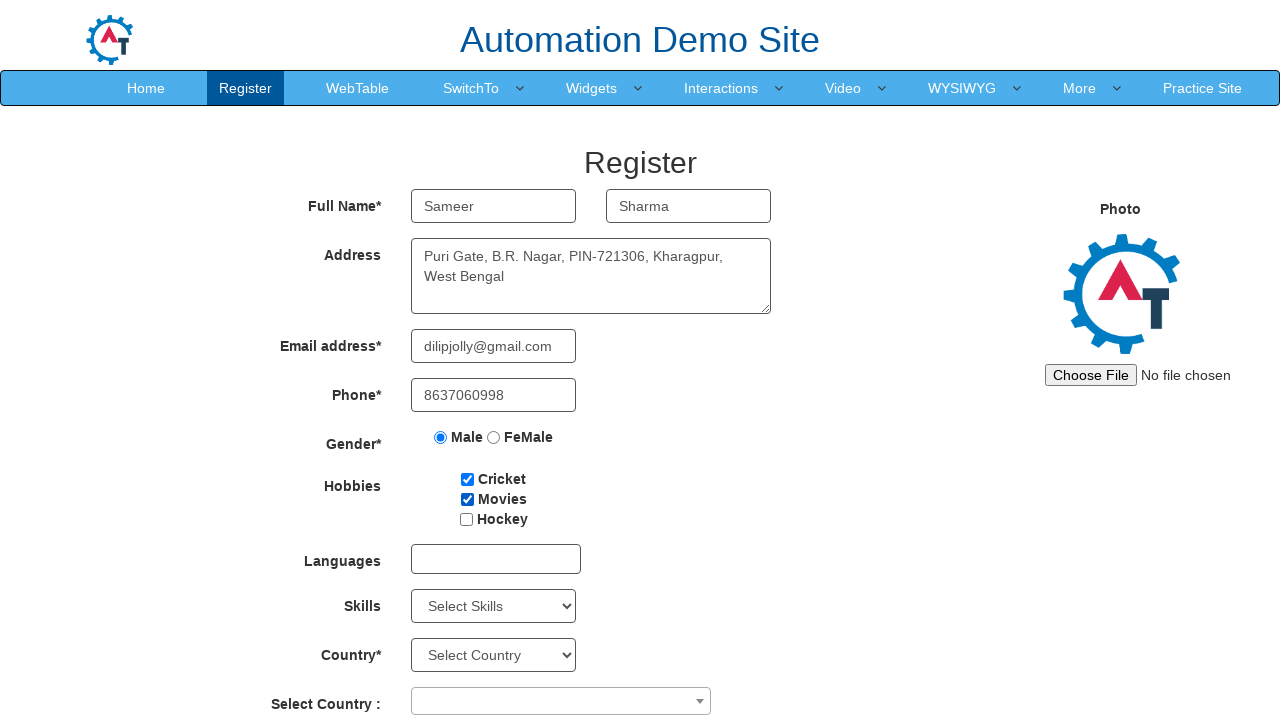

Checked third hobby checkbox at (466, 519) on #checkbox3
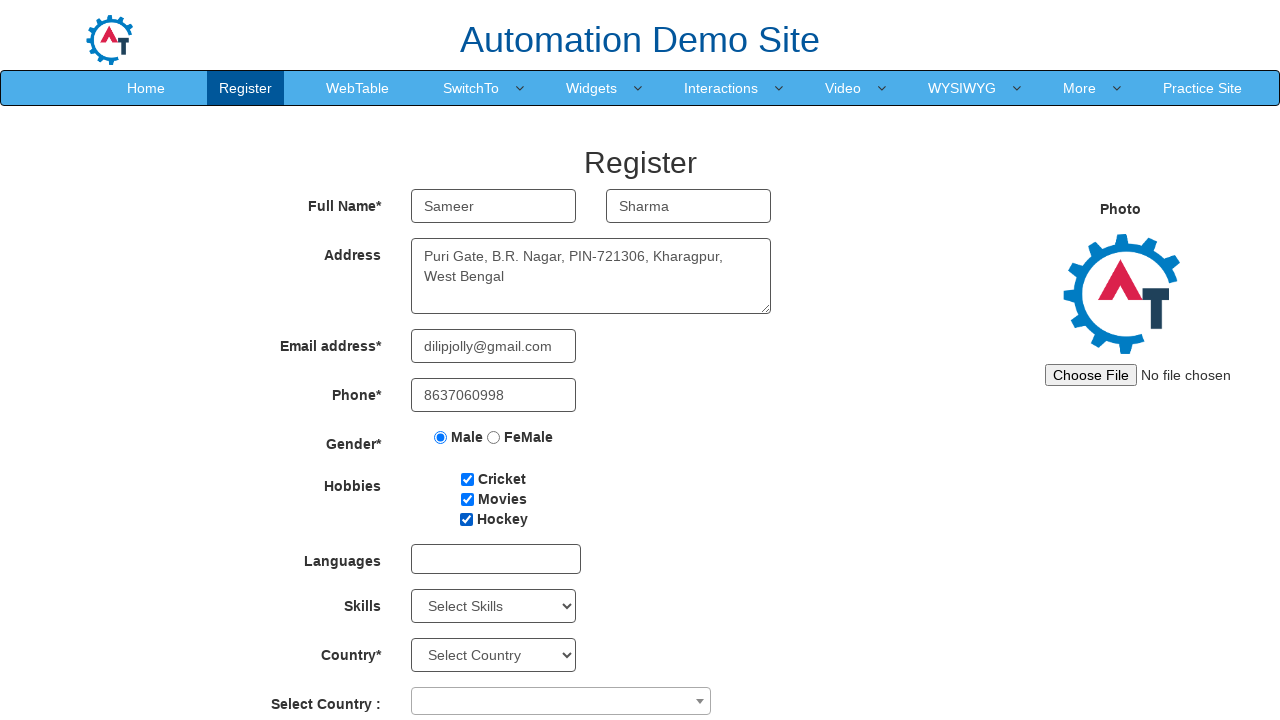

Clicked language dropdown to open it at (496, 559) on #msdd
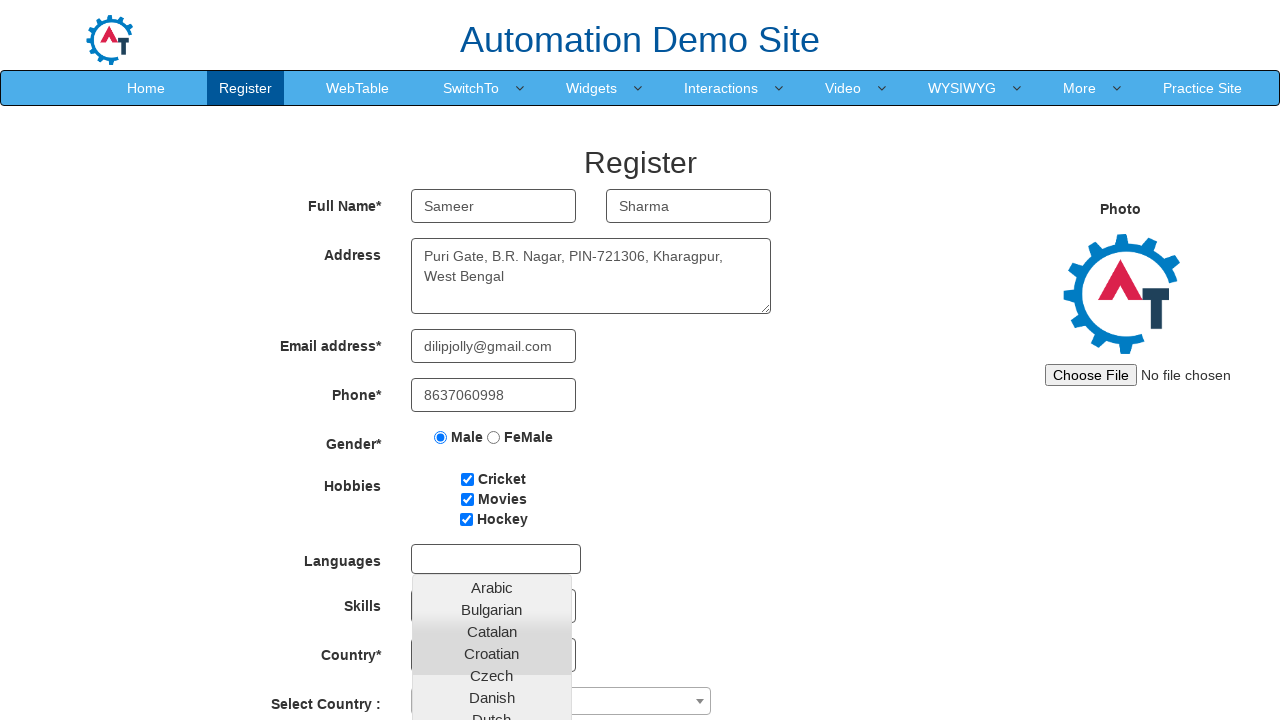

Waited for 'Hindi' language option to load
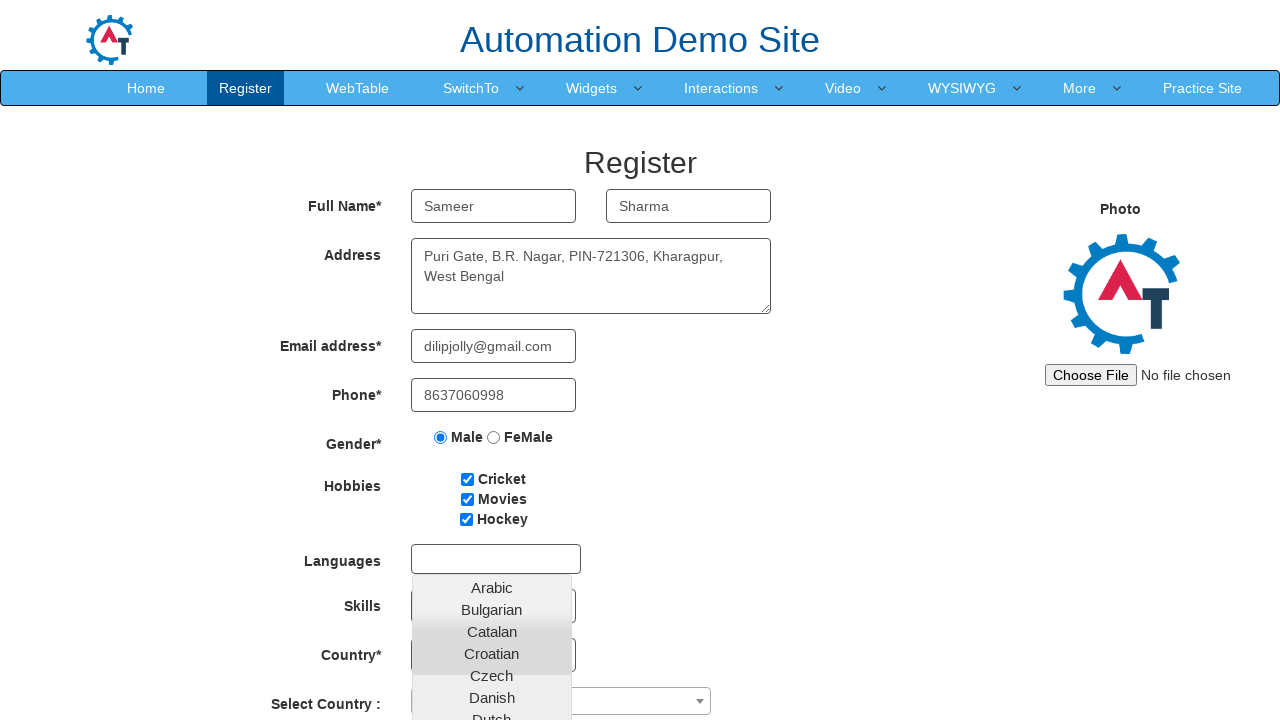

Selected 'Hindi' from language dropdown at (492, 688) on li > a:text('Hindi')
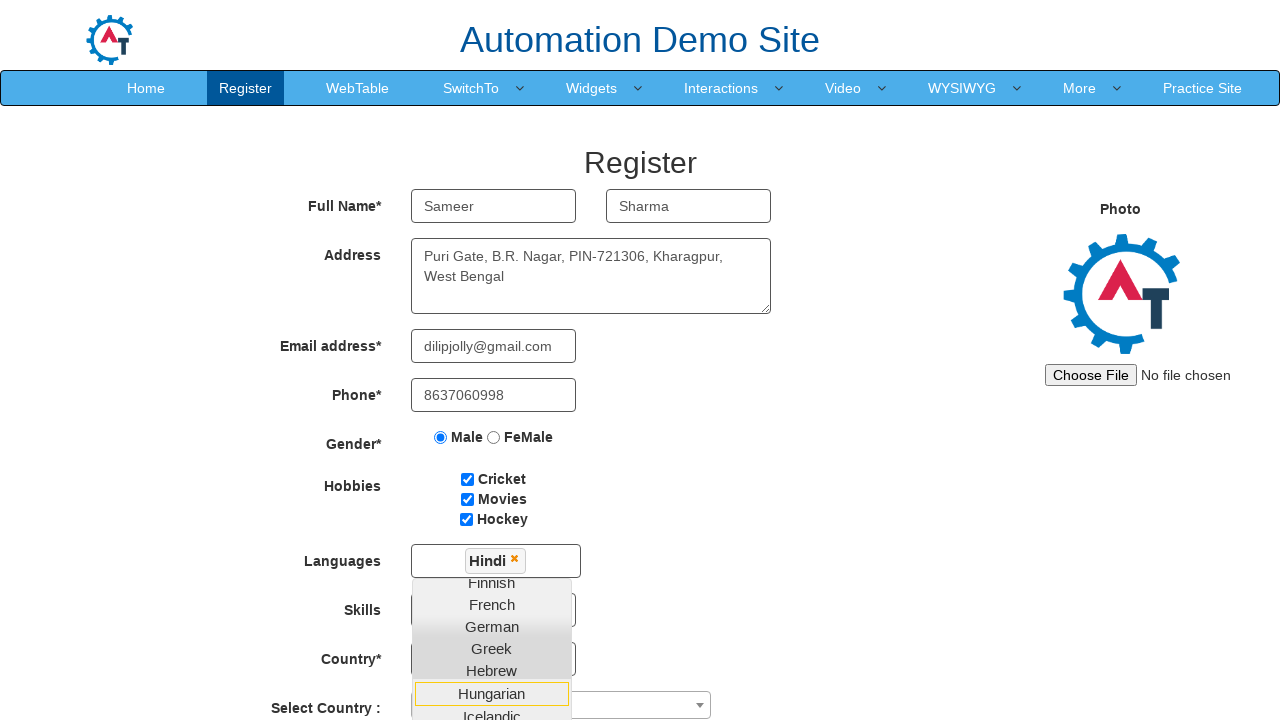

Clicked outside dropdown to close language selection at (323, 557) on label:text('Languages')
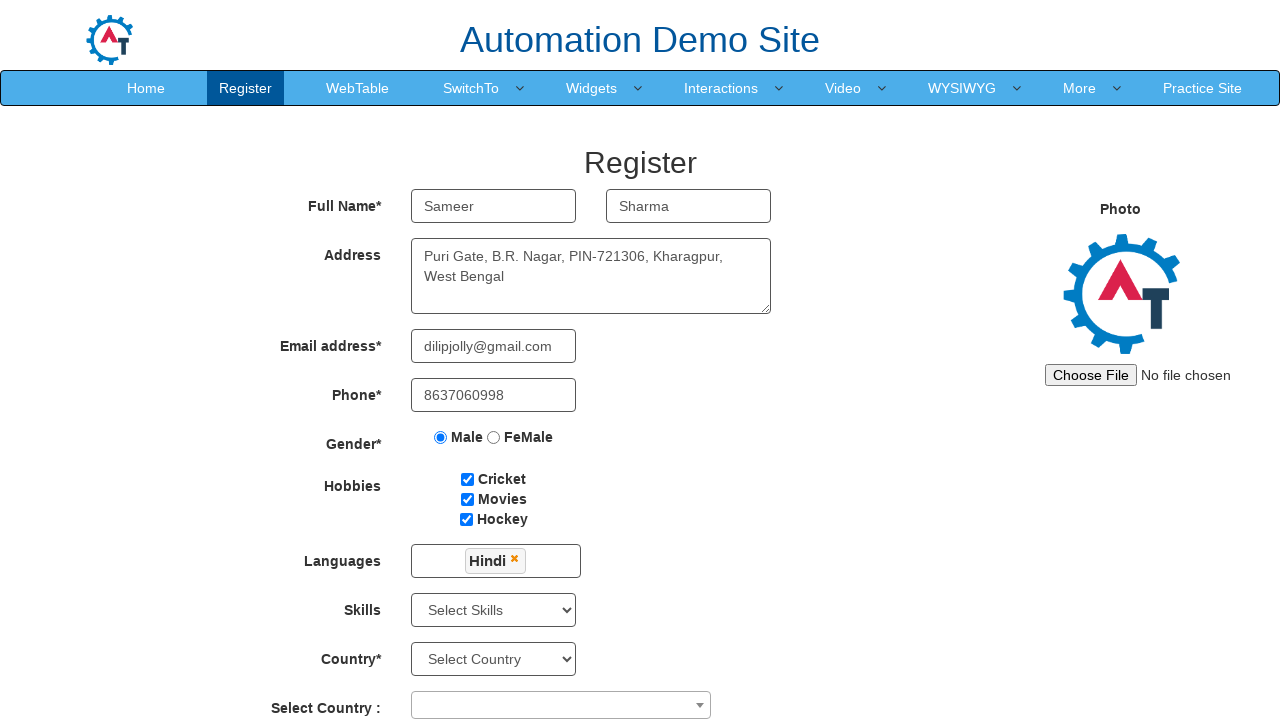

Selected 'Python' from skills dropdown on #Skills
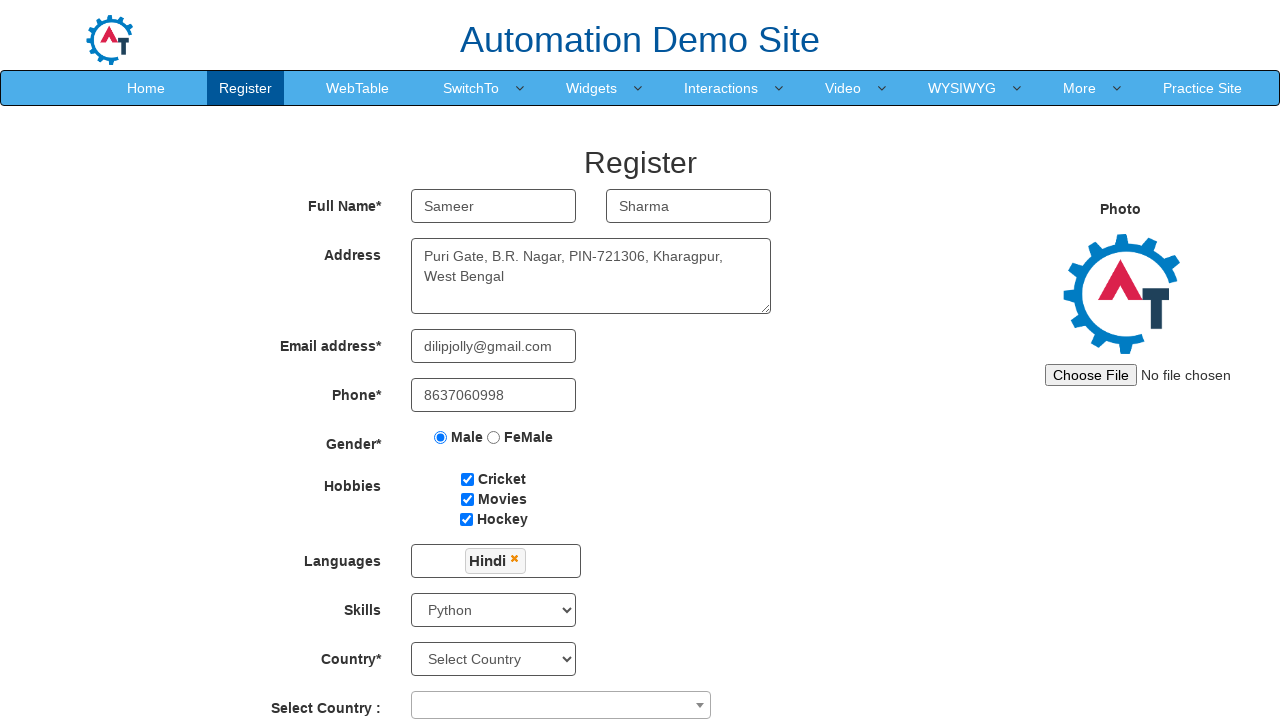

Opened country selection dropdown at (561, 705) on span[role='combobox']
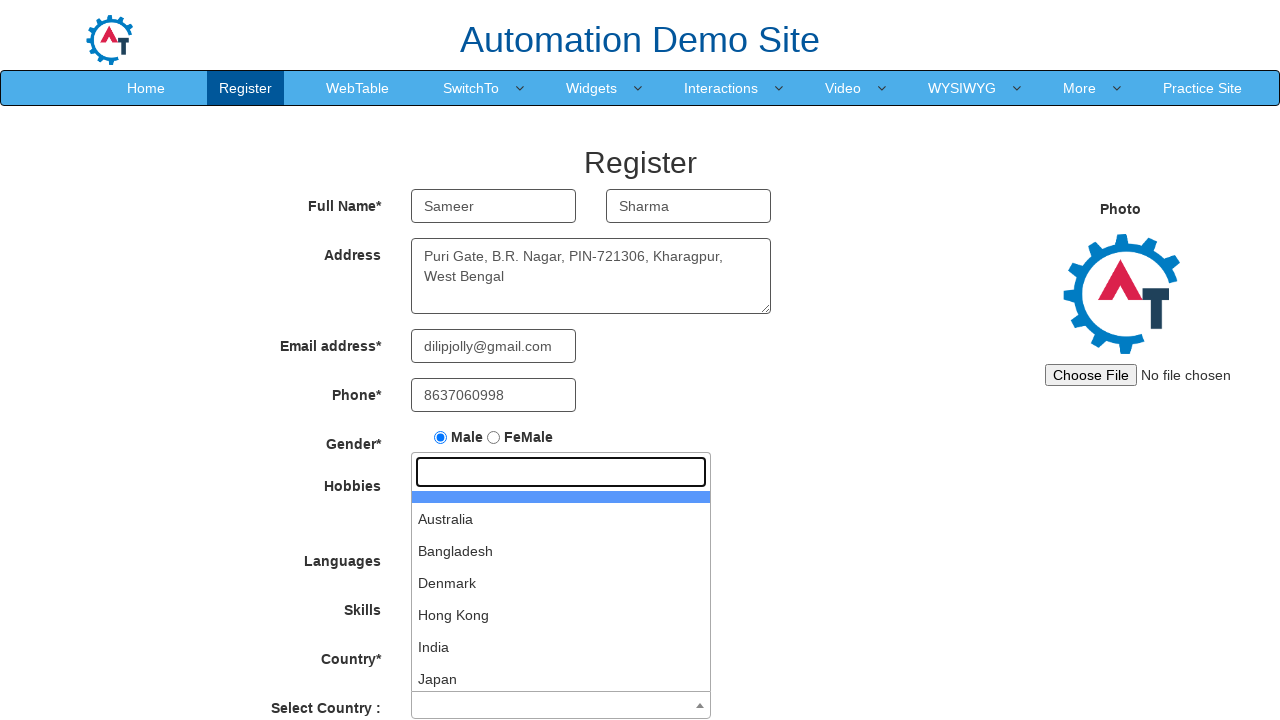

Selected 'India' from country dropdown at (561, 647) on li:text('India')
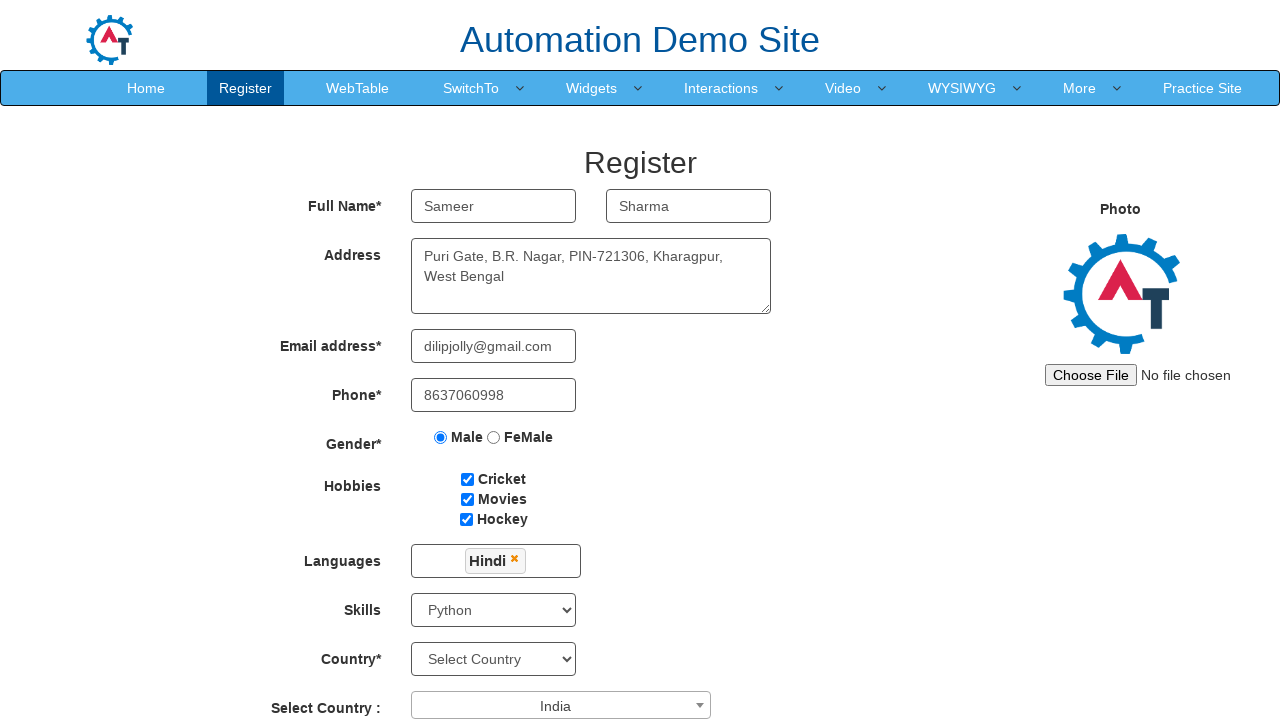

Selected year '1996' for date of birth on #yearbox
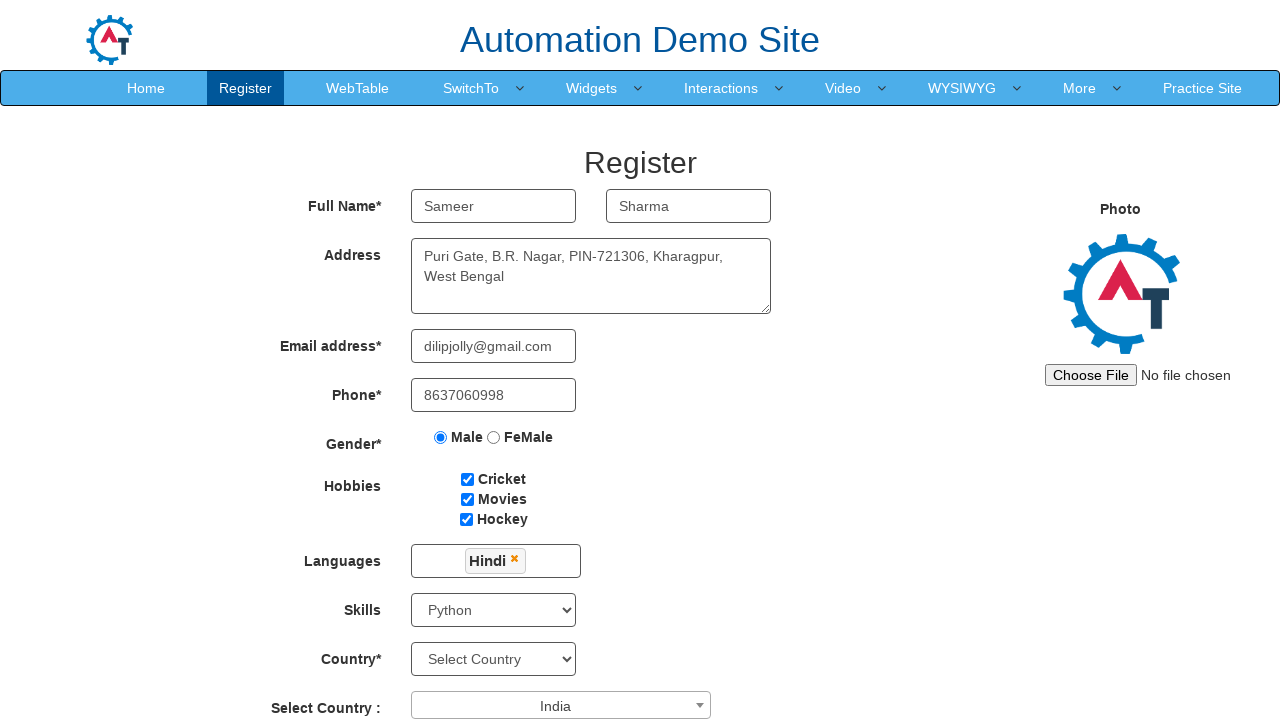

Selected month at index 10 for date of birth on select[placeholder='Month']
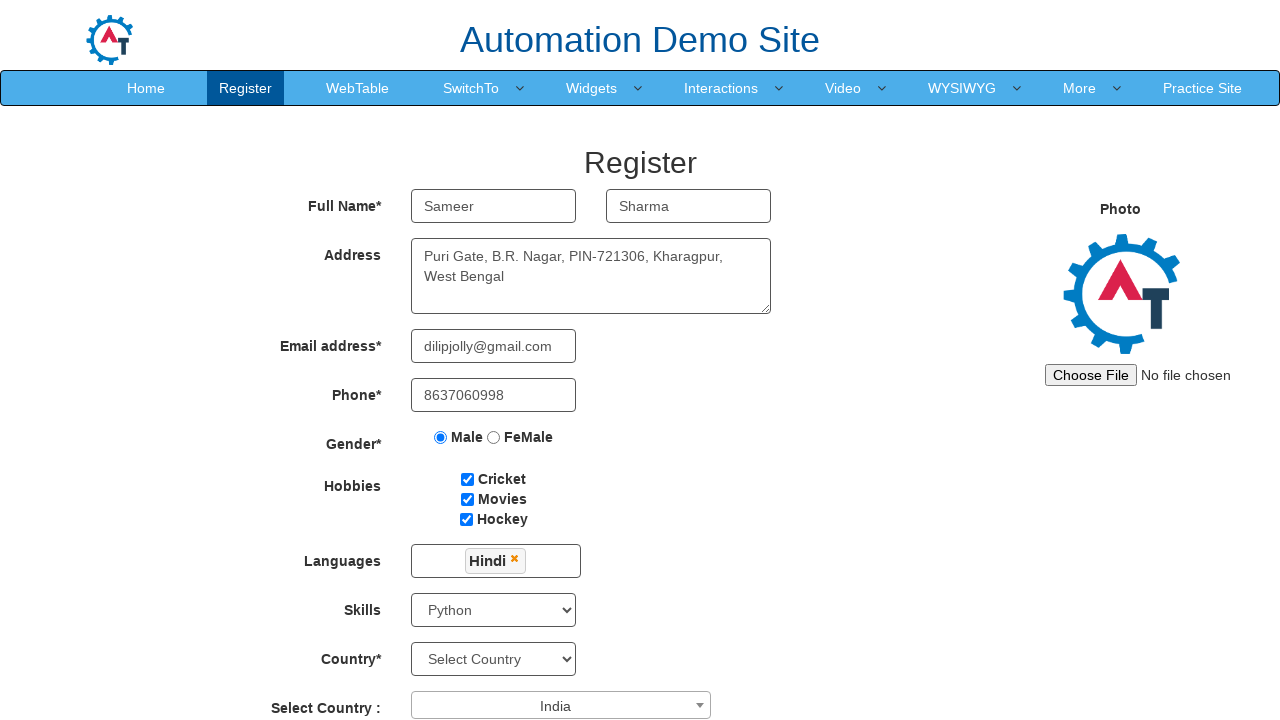

Selected day at index 24 for date of birth on select[placeholder='Day']
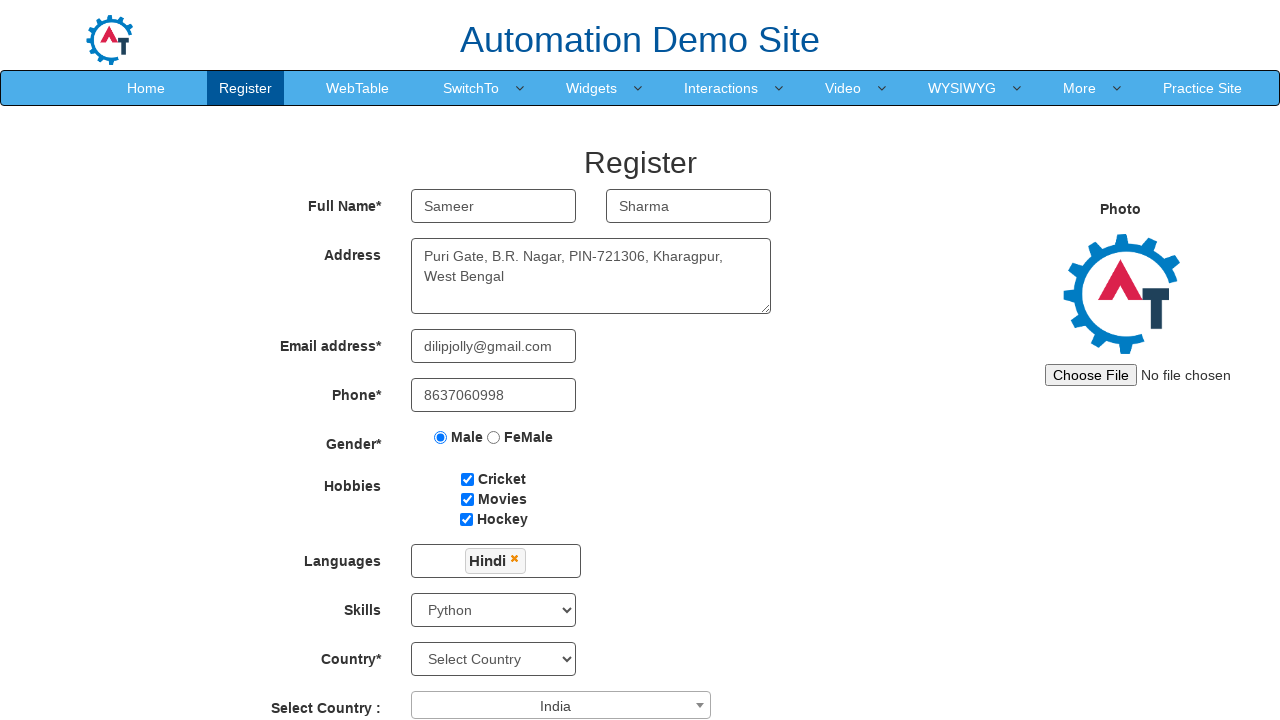

Filled first password field with 'Password' on #firstpassword
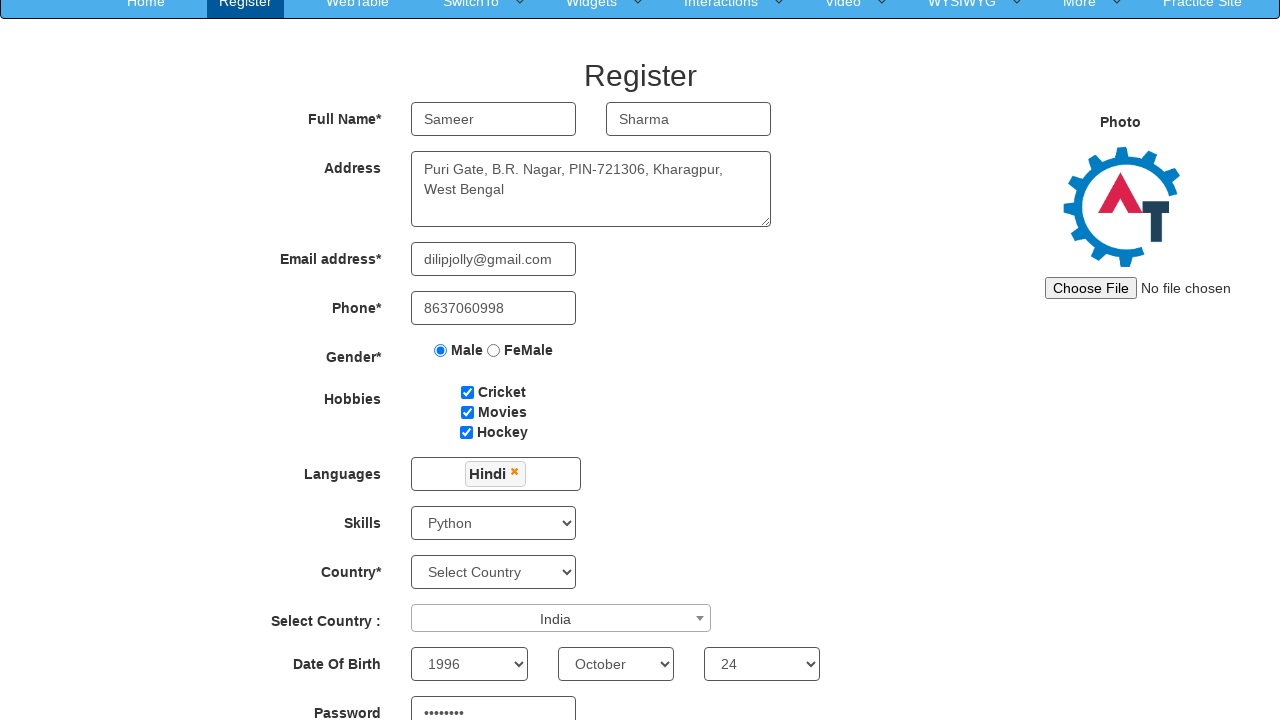

Filled second password field with 'Password' on #secondpassword
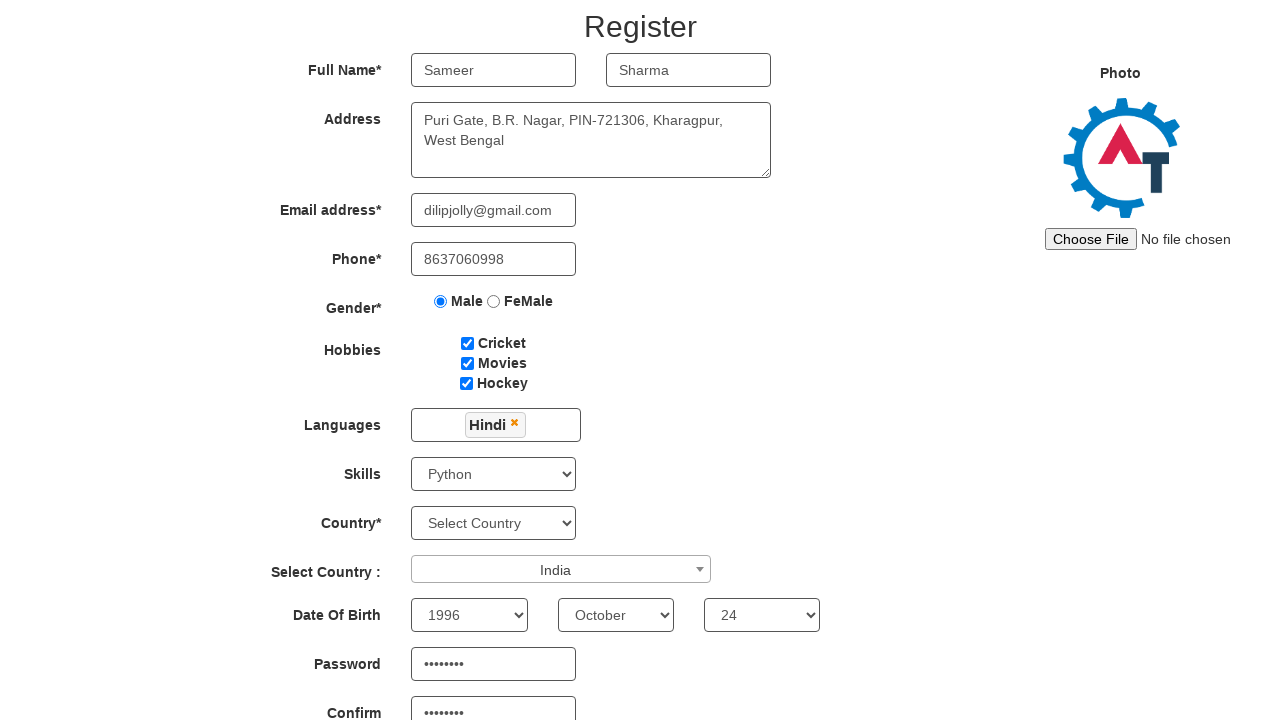

Clicked 'SwitchTo' navigation link at (471, 88) on a:text('SwitchTo')
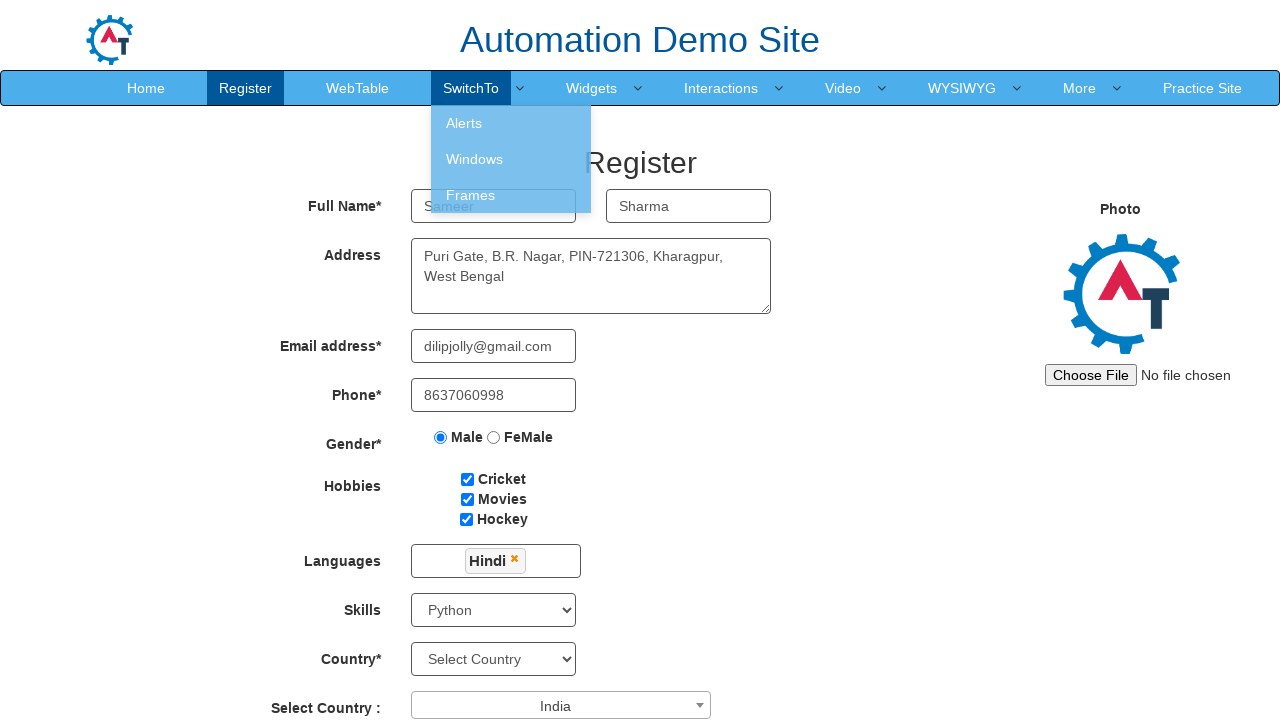

Clicked 'Alerts' link to navigate to alerts section at (511, 123) on a:text('Alerts')
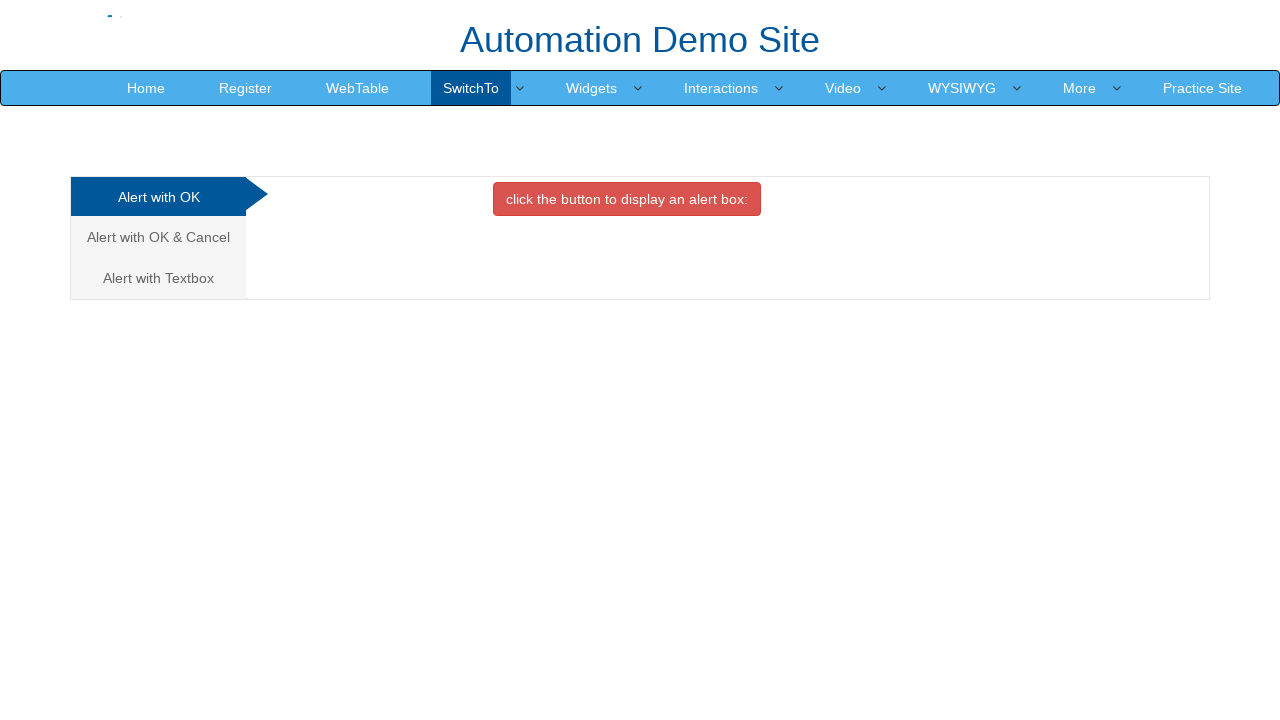

Clicked danger button to trigger simple alert at (627, 199) on button.btn.btn-danger
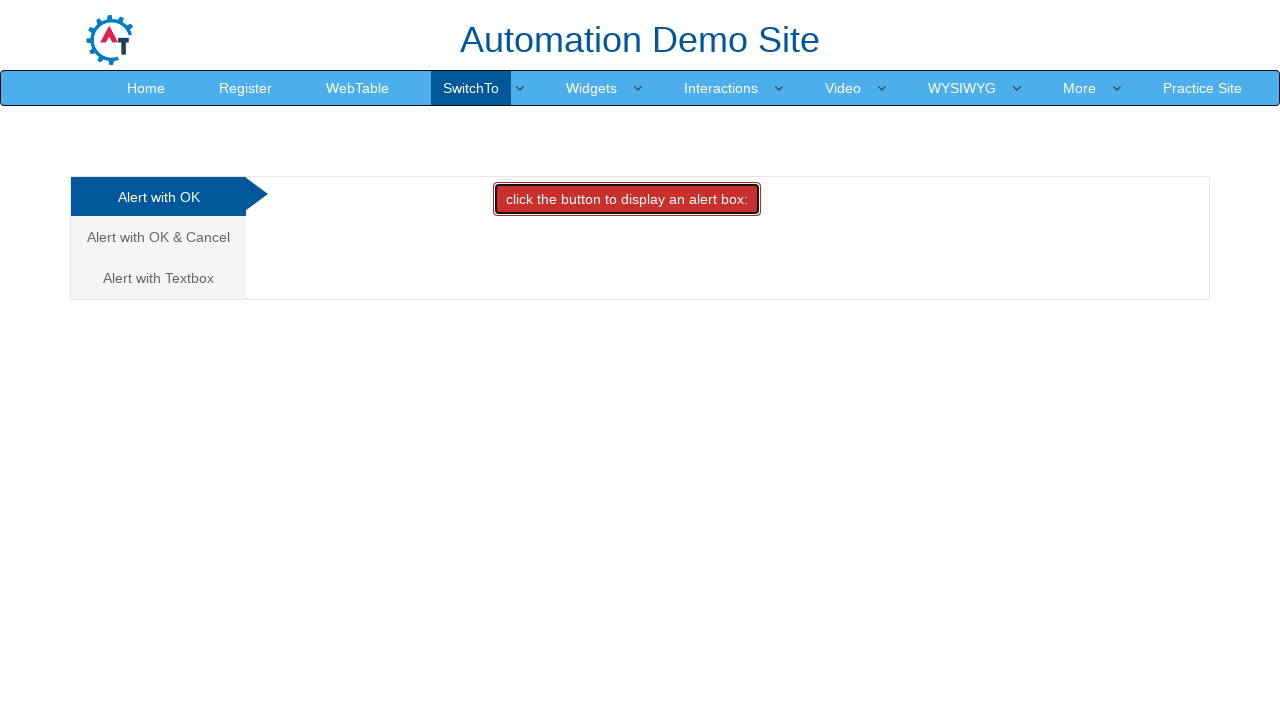

Set up alert handler to accept simple alert
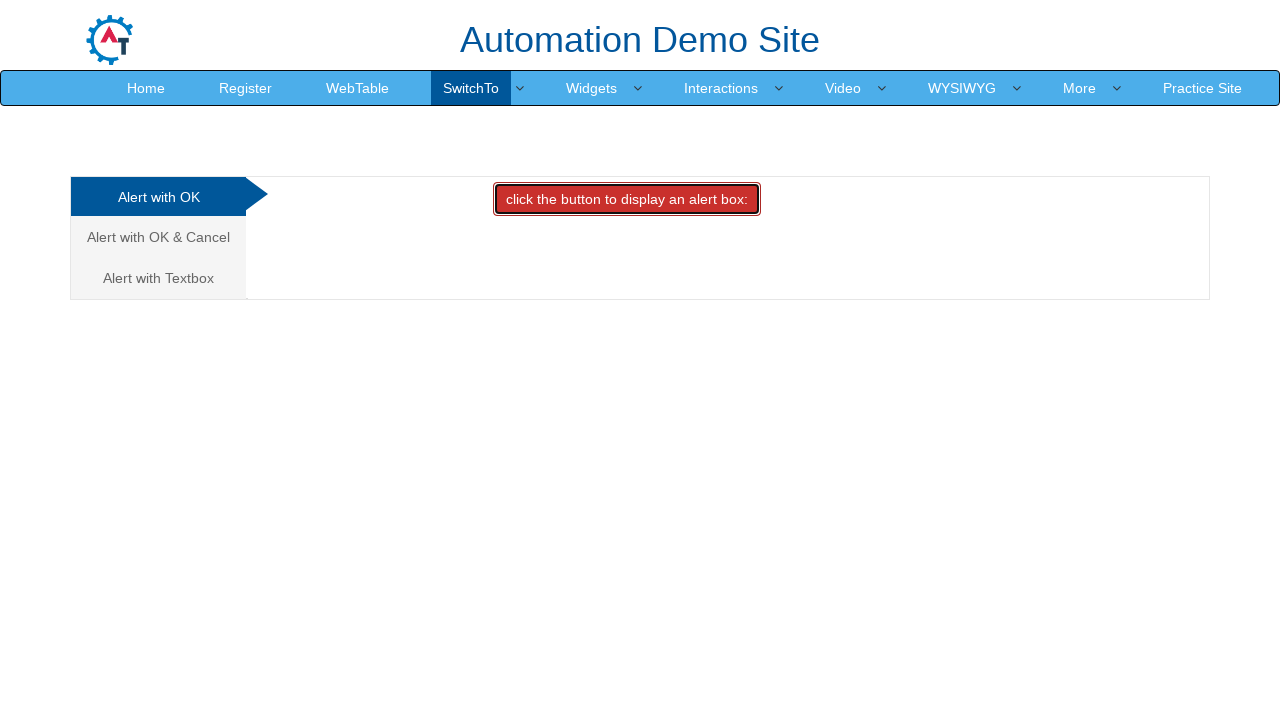

Clicked link for alert with OK & Cancel option at (158, 237) on a:text('Alert with OK & Cancel ')
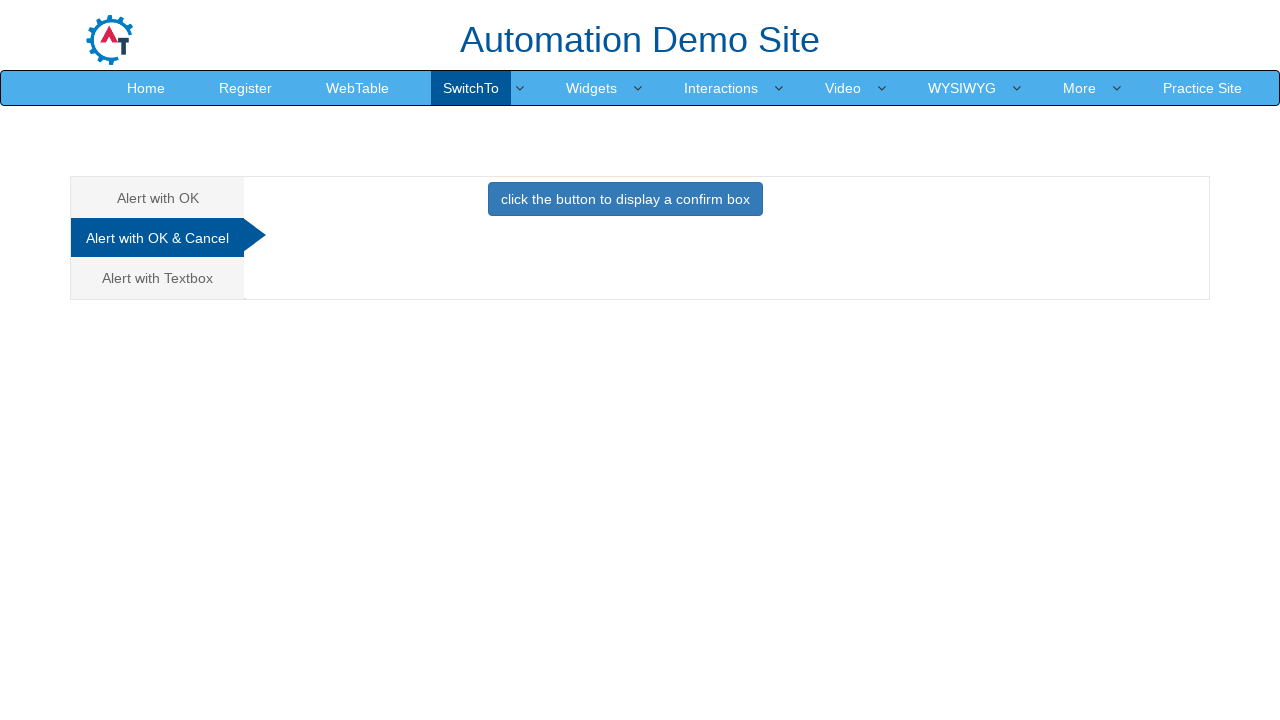

Clicked primary button to trigger confirm alert at (625, 199) on button.btn.btn-primary
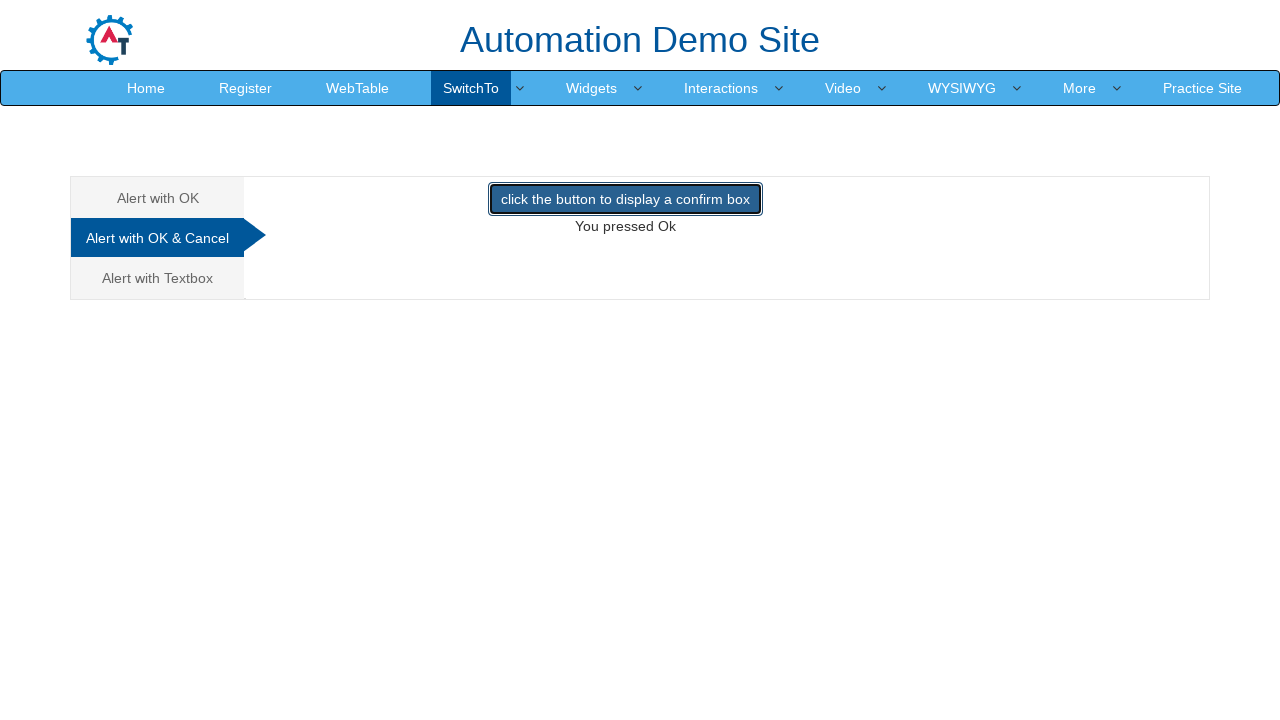

Set up alert handler to dismiss confirm alert
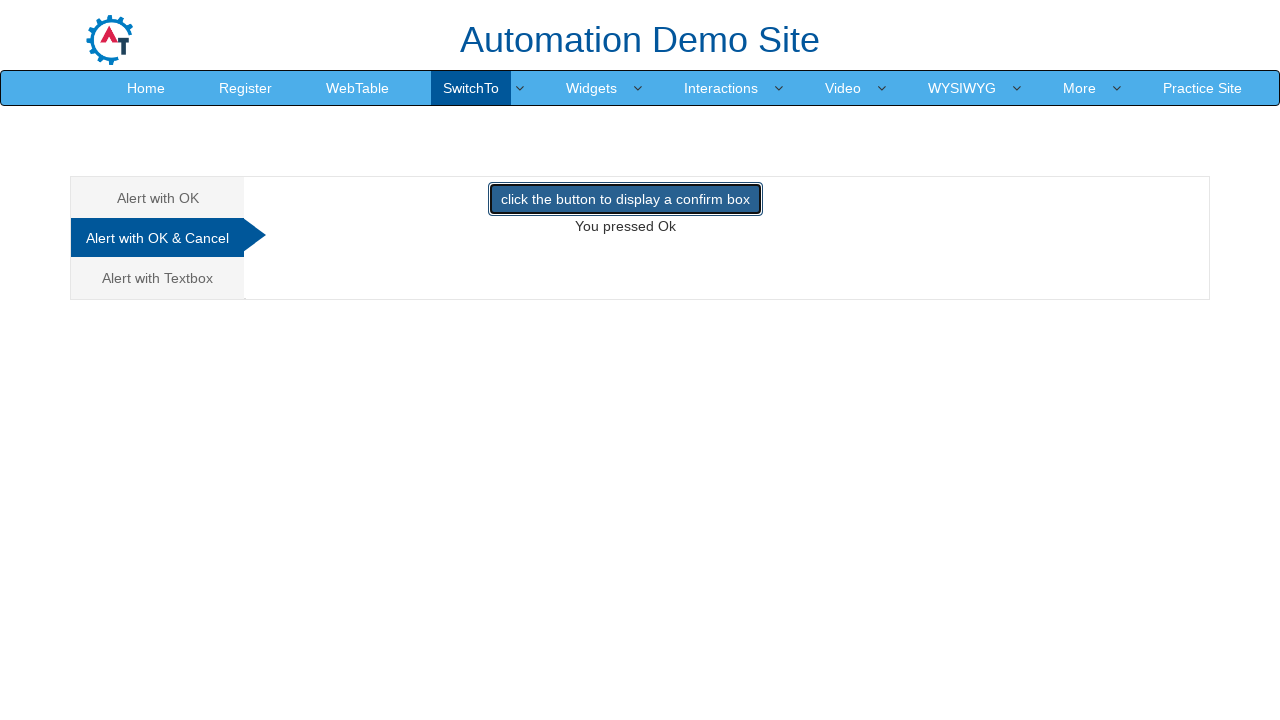

Clicked link for alert with textbox at (158, 278) on a:text('Alert with Textbox')
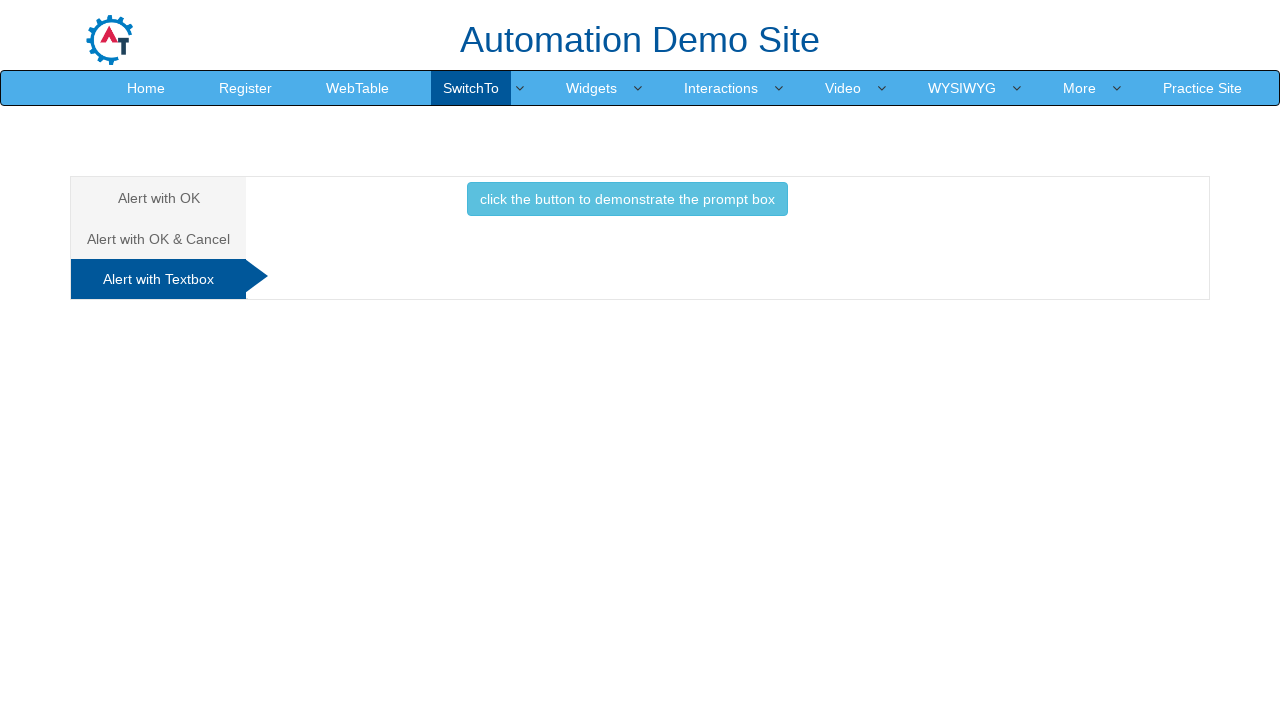

Clicked info button to trigger prompt alert at (627, 199) on button.btn.btn-info
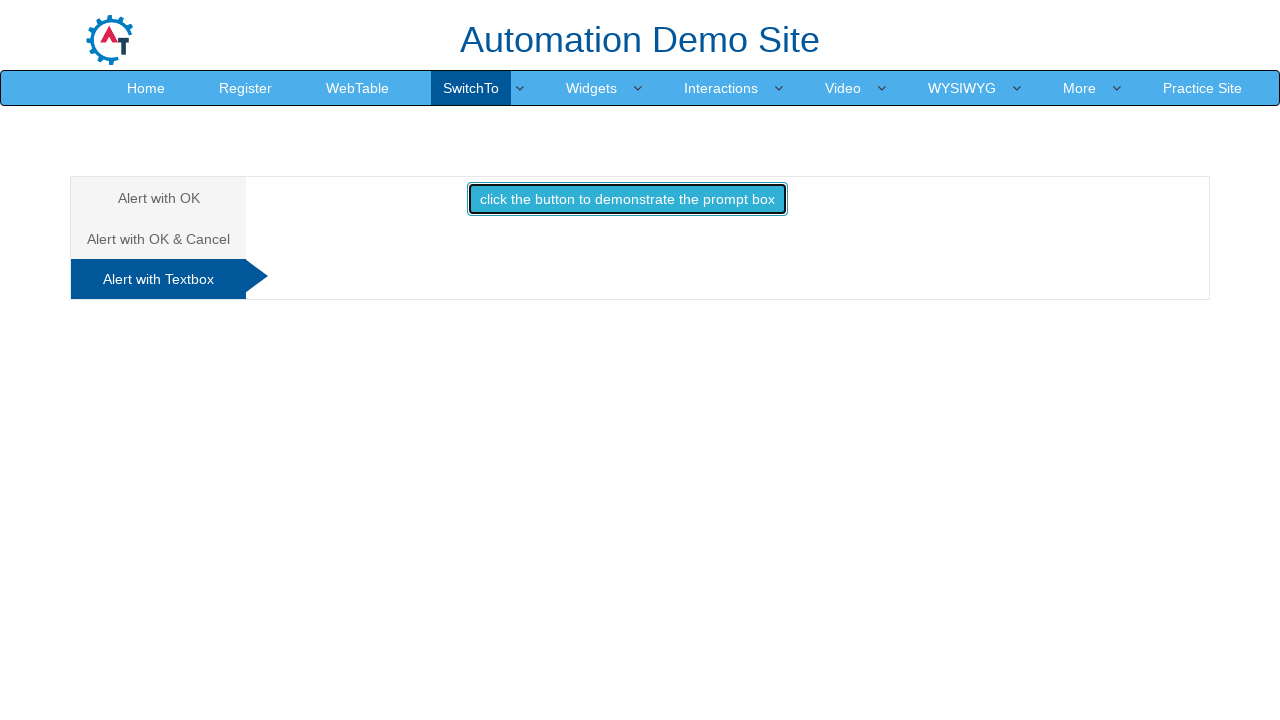

Set up alert handler to accept prompt alert with text 'Dilip'
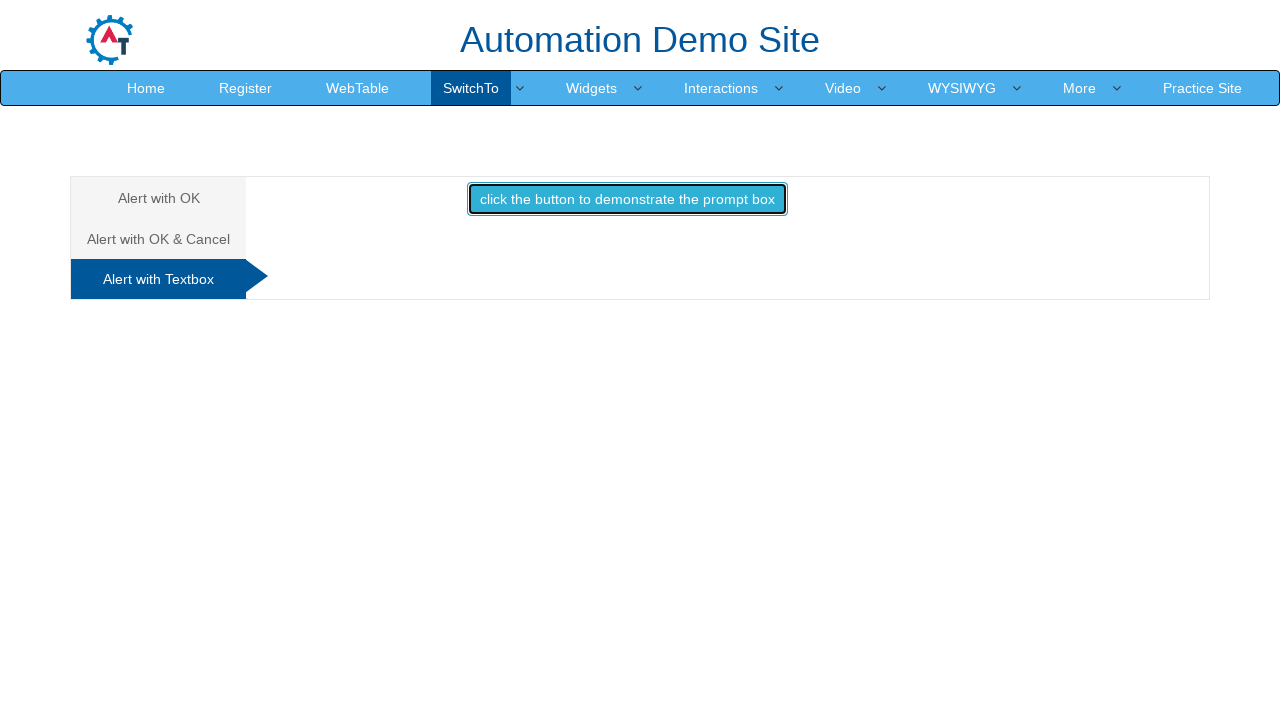

Clicked 'SwitchTo' navigation link for windows section at (471, 88) on a:text('SwitchTo')
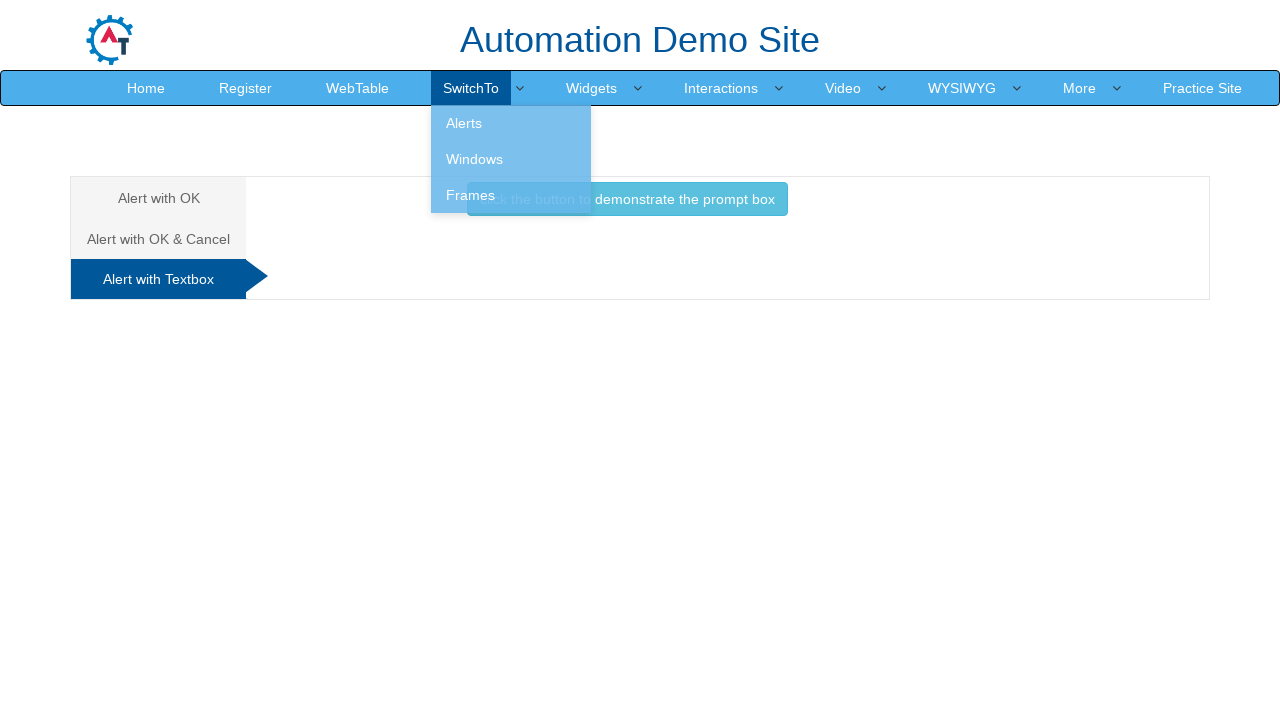

Clicked 'Windows' link to navigate to windows handling section at (511, 159) on a:text('Windows')
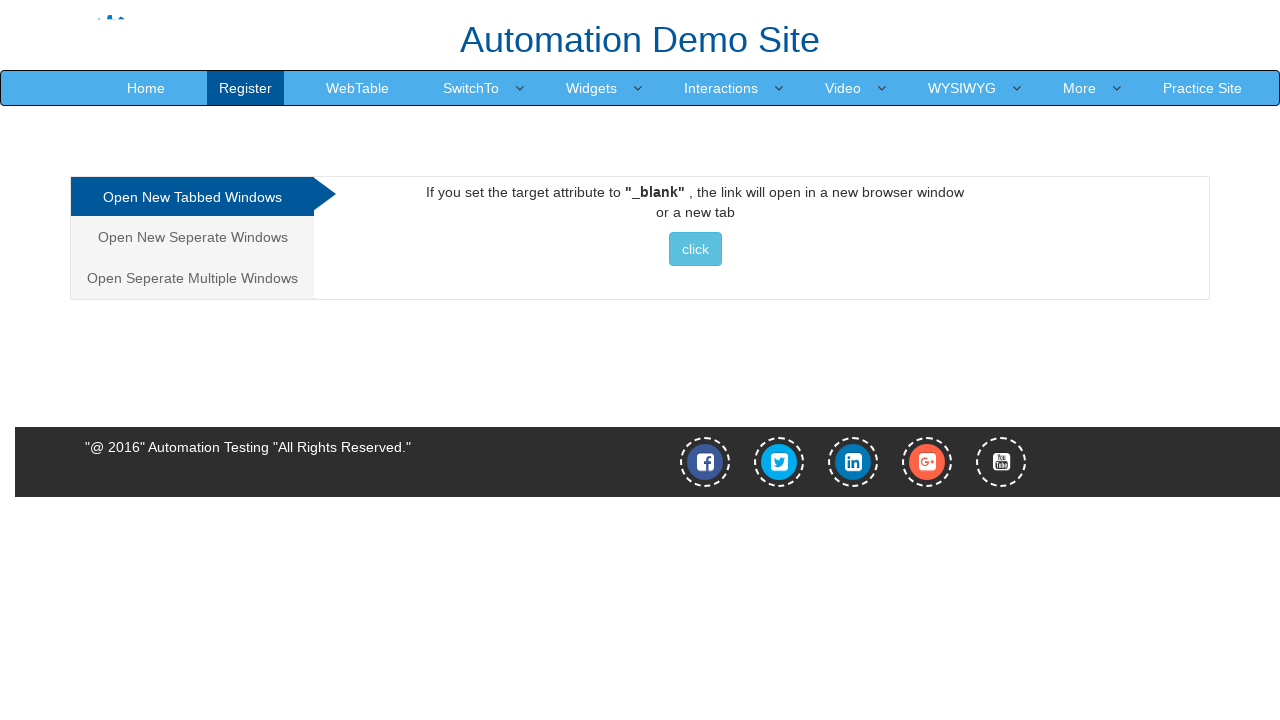

Clicked button to open new popup window at (695, 249) on a > button.btn.btn-info
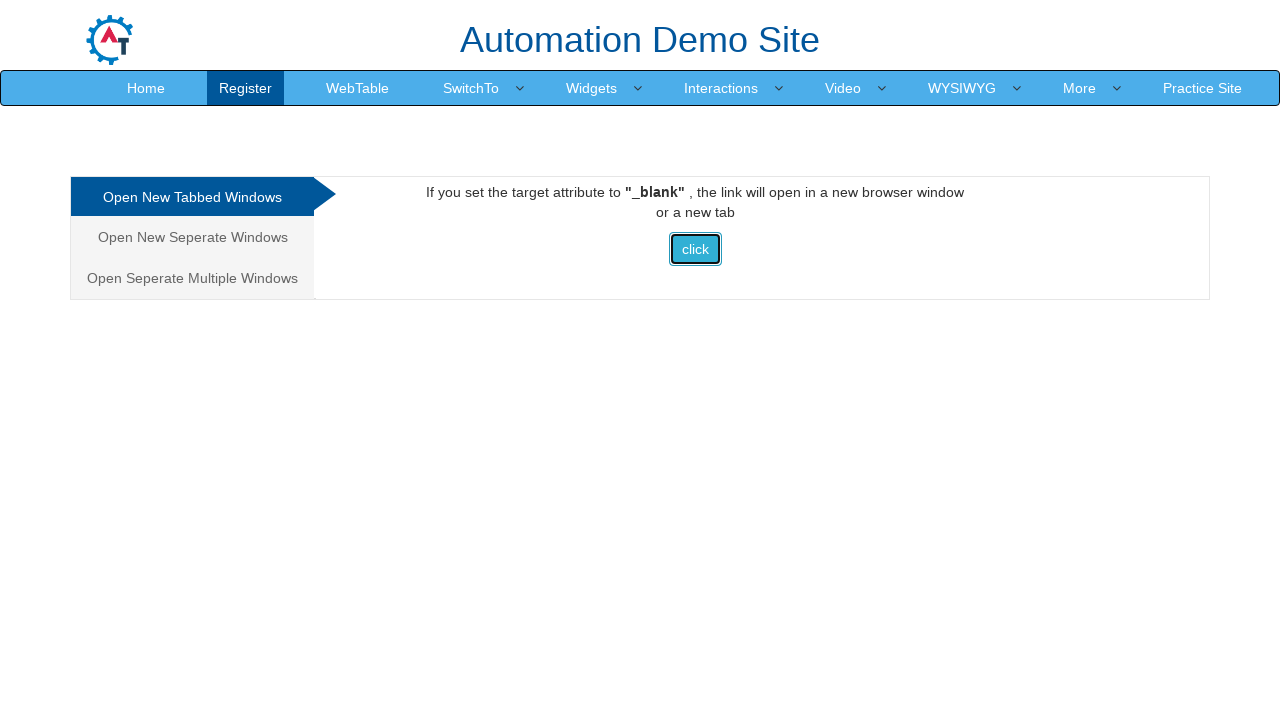

Obtained reference to newly opened popup window
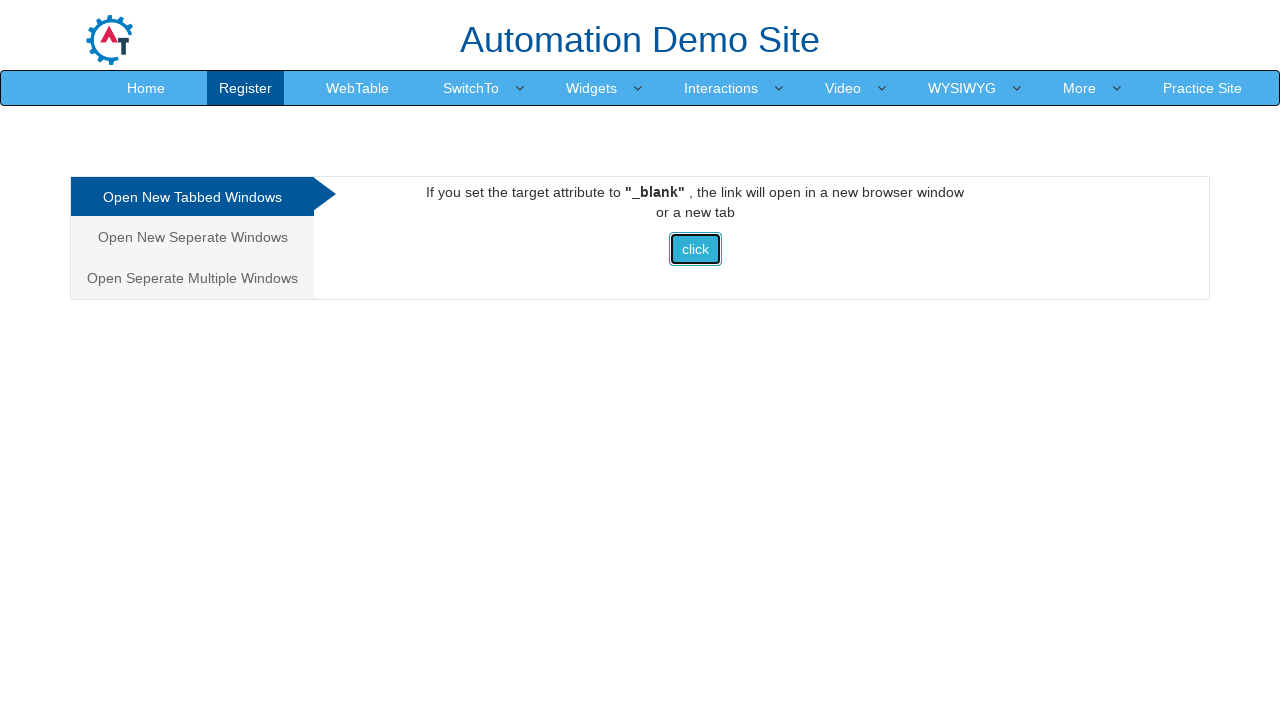

Clicked 'Documentation' link in popup window at (683, 32) on span:text('Documentation')
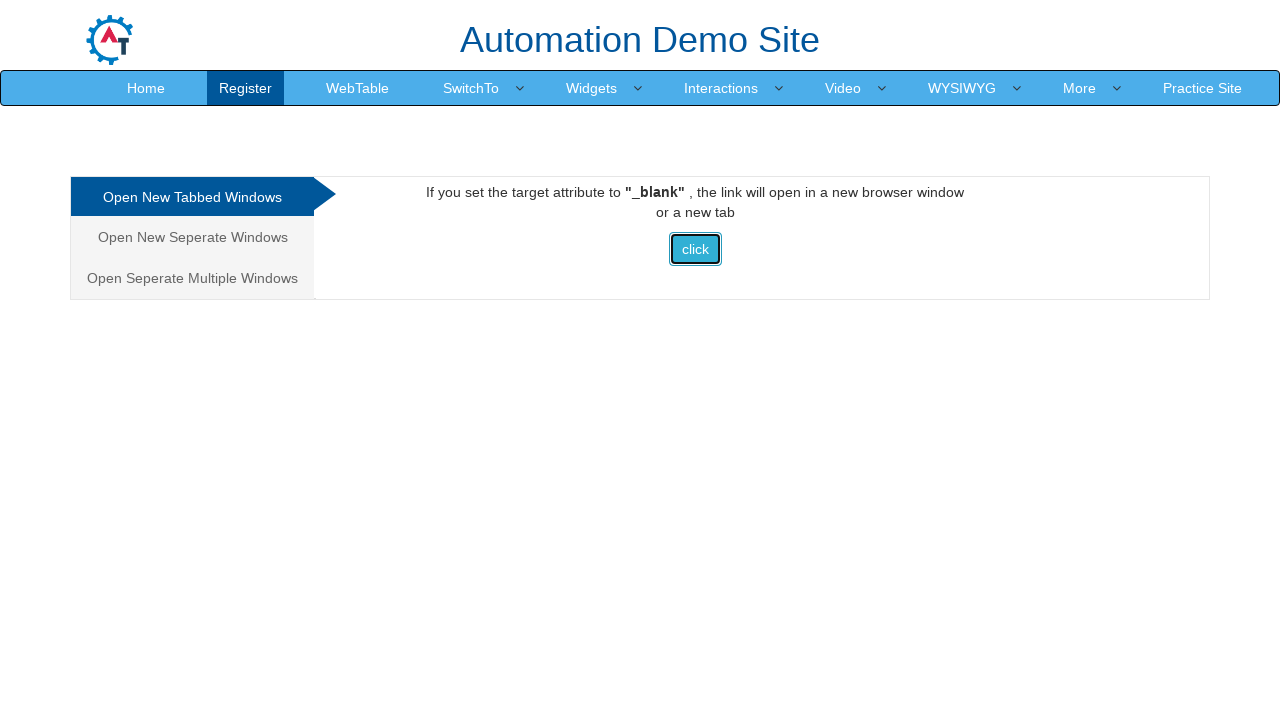

Closed the popup window
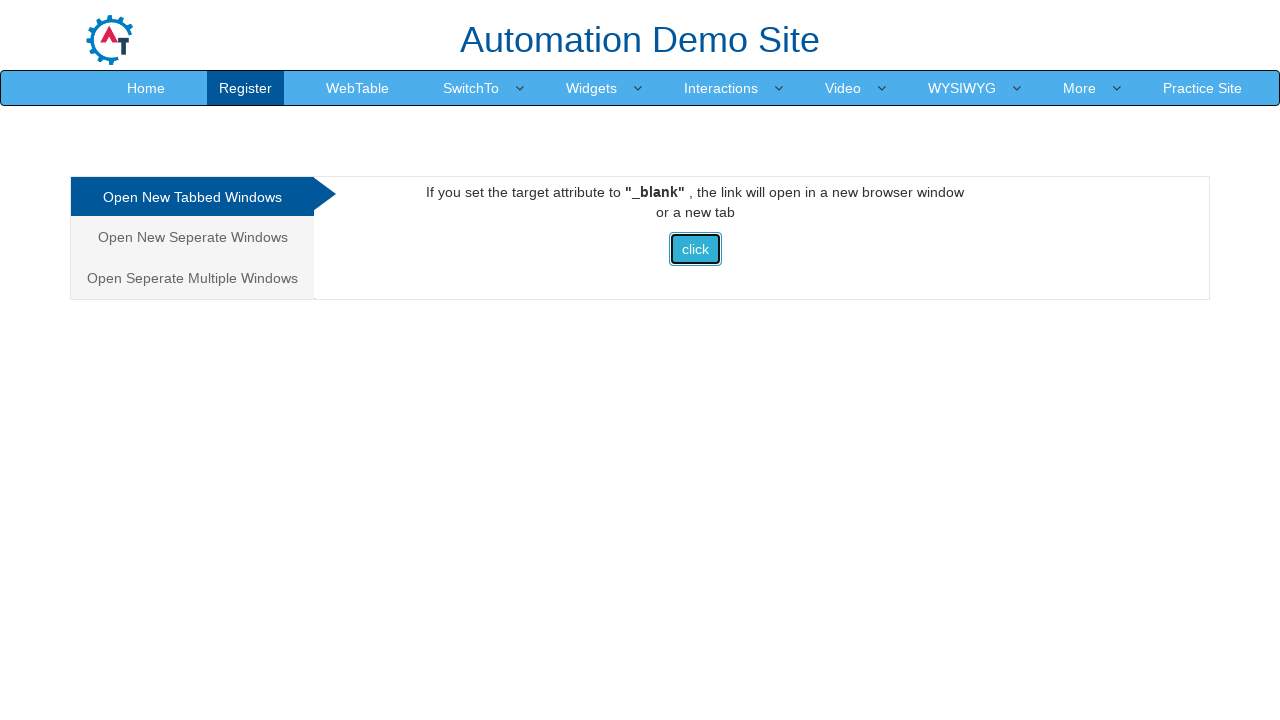

Clicked 'Widgets' navigation link at (592, 88) on a:text('Widgets')
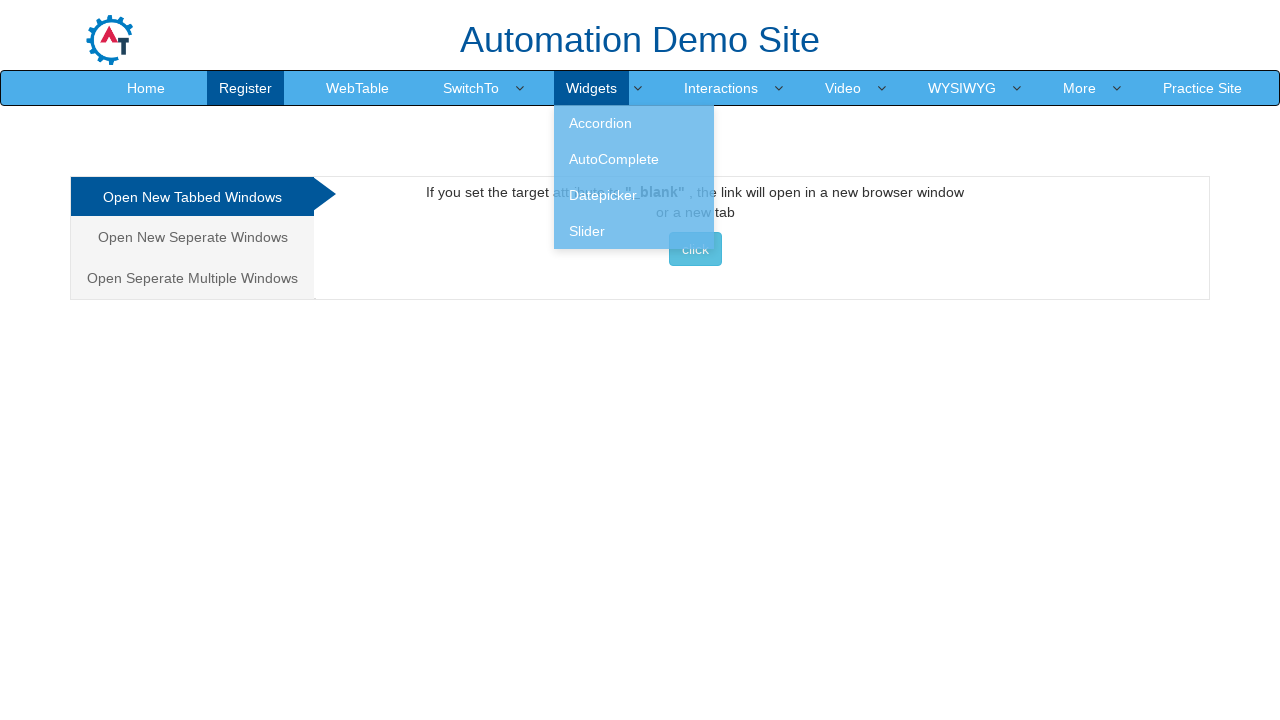

Clicked 'Datepicker' link to navigate to date picker section at (634, 195) on a:text(' Datepicker ')
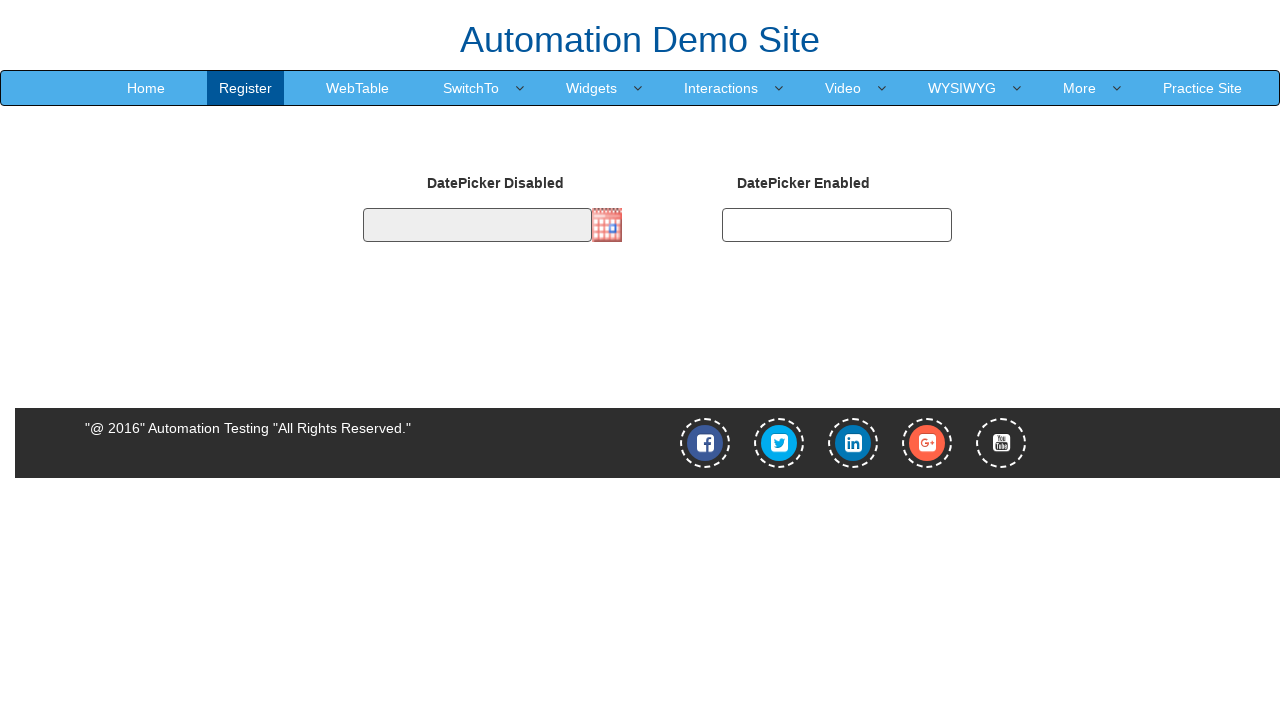

Clicked first date picker input field to open calendar at (837, 225) on input.form-control.is-datepick
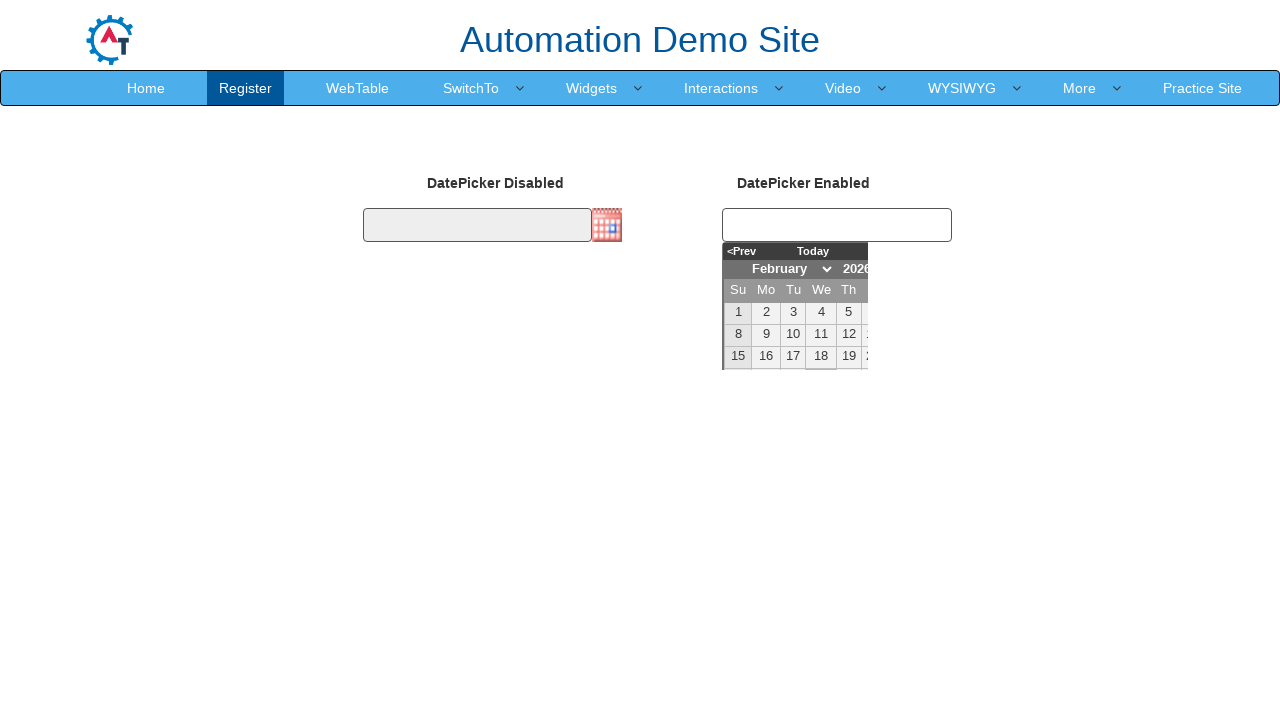

Selected year '2024' in first date picker on select[title='Change the year']
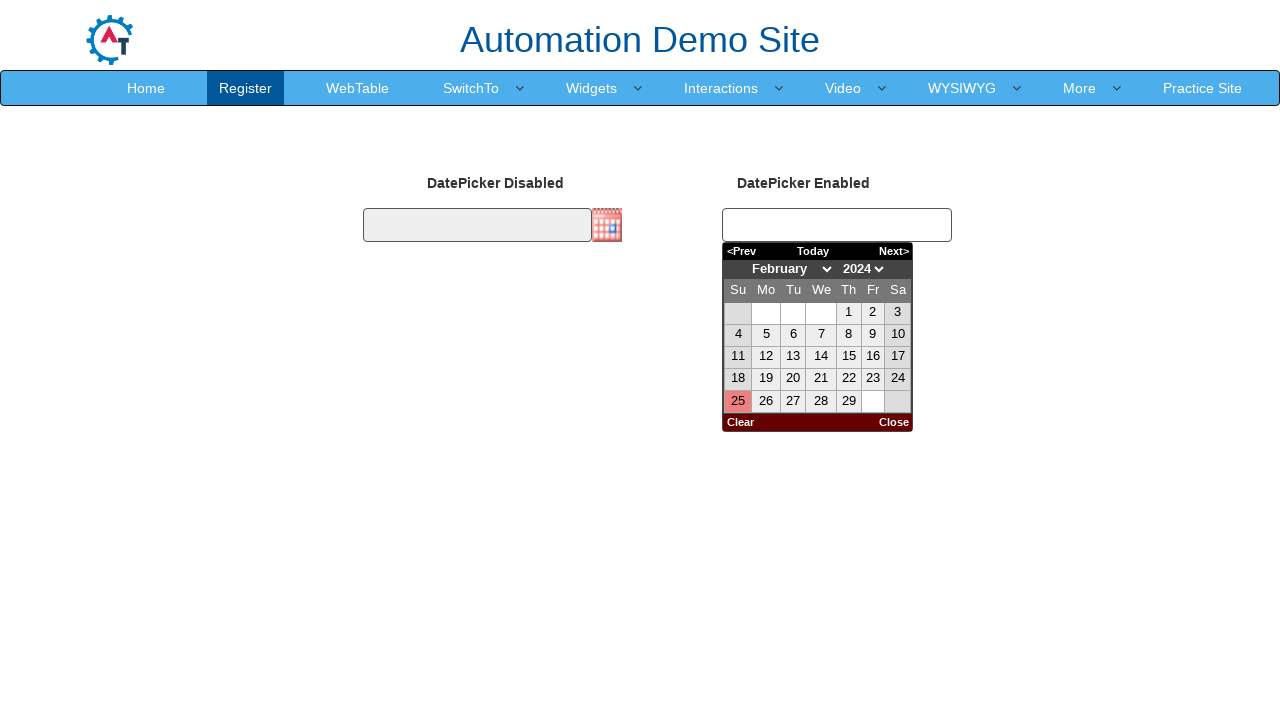

Selected month at index 11 in first date picker on select[title='Change the month']
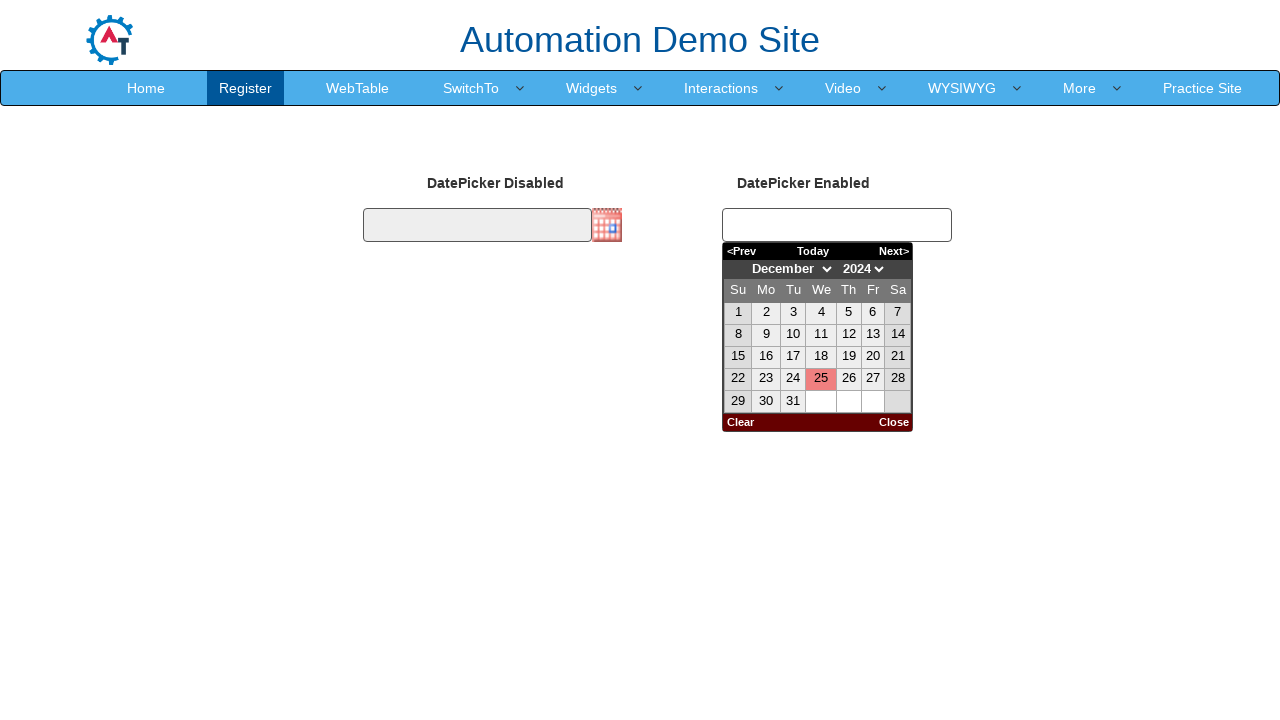

Selected day 31 in first date picker at (793, 402) on a:text('31')
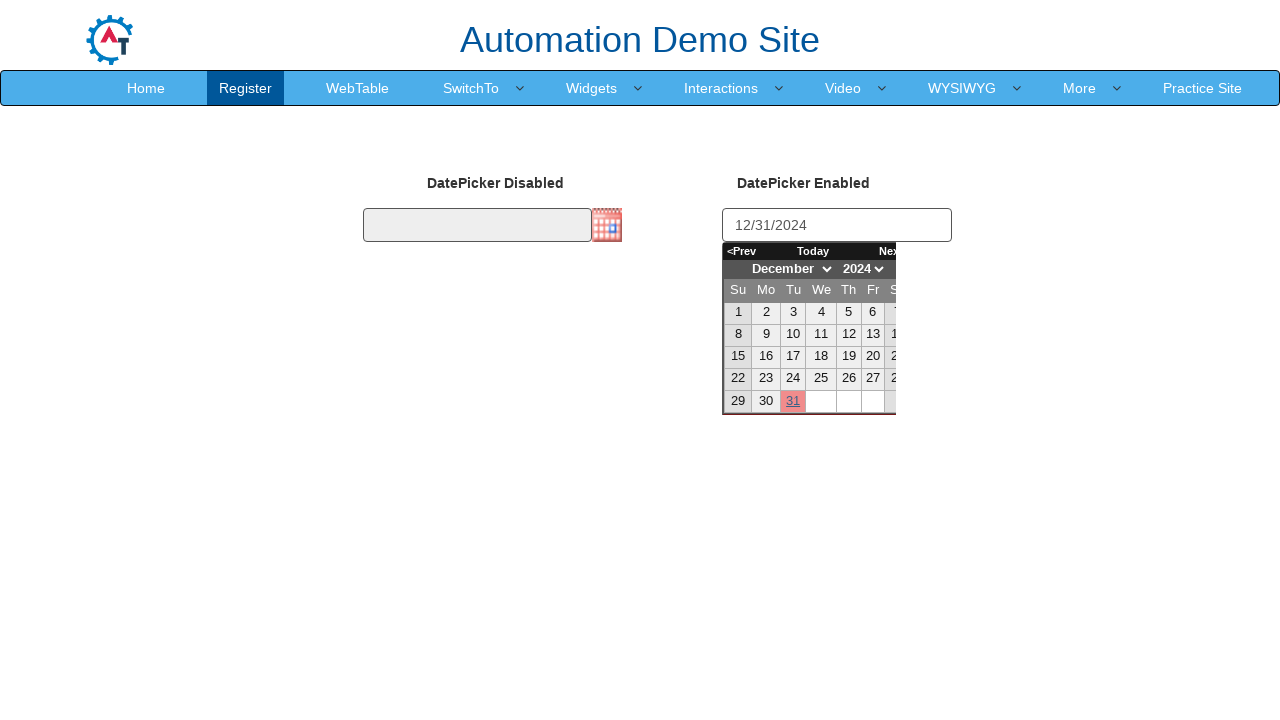

Clicked second date picker input field to open calendar at (477, 225) on #datepicker1
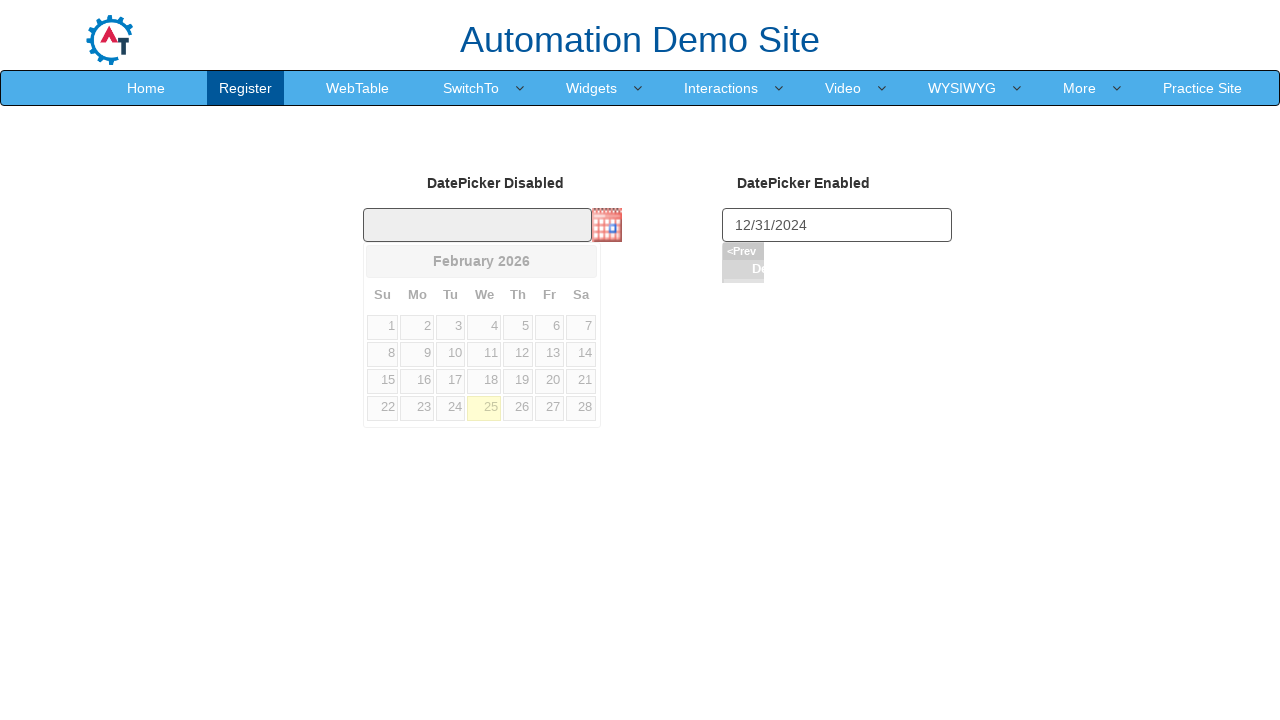

Clicked 'Next' button to navigate calendar forward at (581, 261) on span:text('Next')
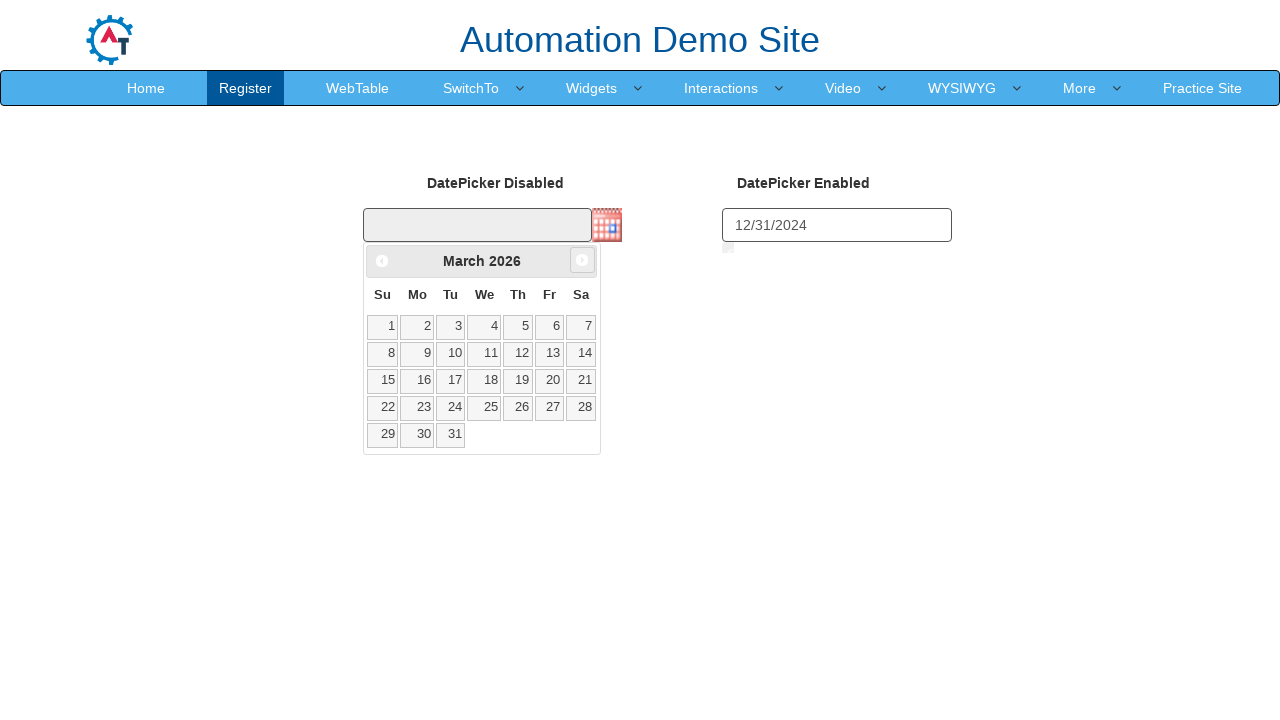

Clicked 'Next' button to navigate calendar forward at (582, 260) on span:text('Next')
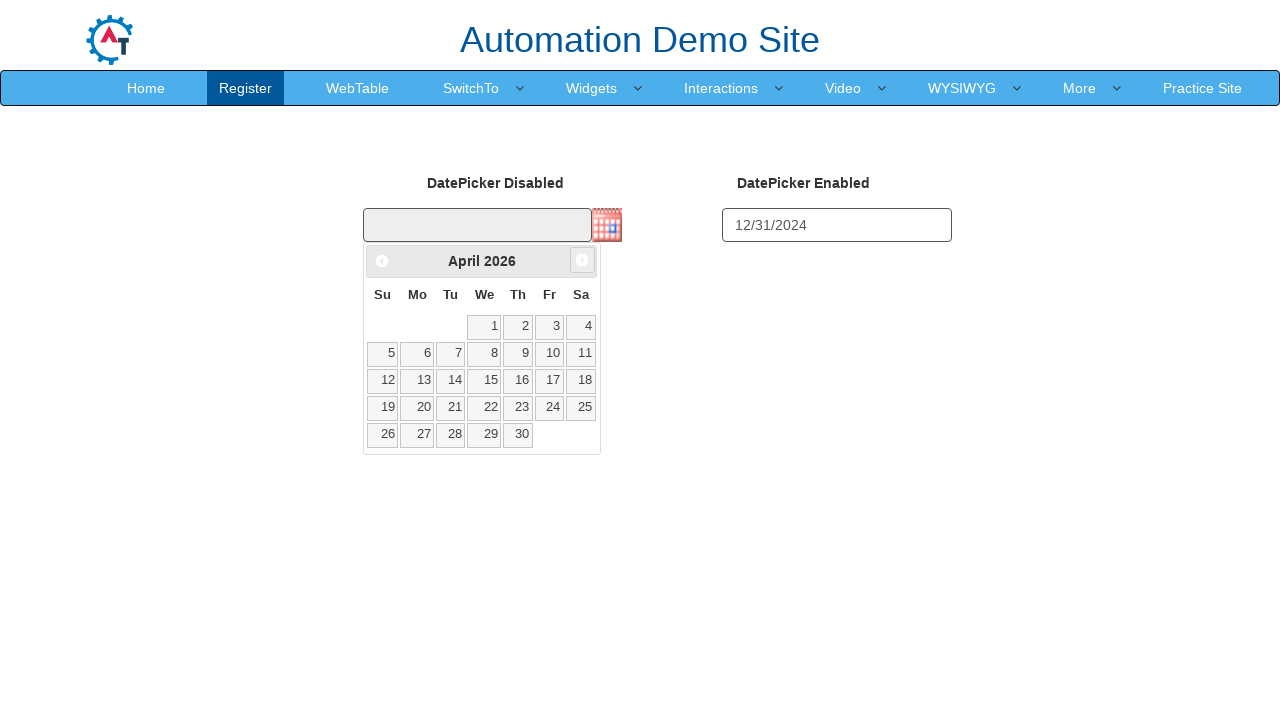

Clicked 'Next' button to navigate calendar forward at (582, 260) on span:text('Next')
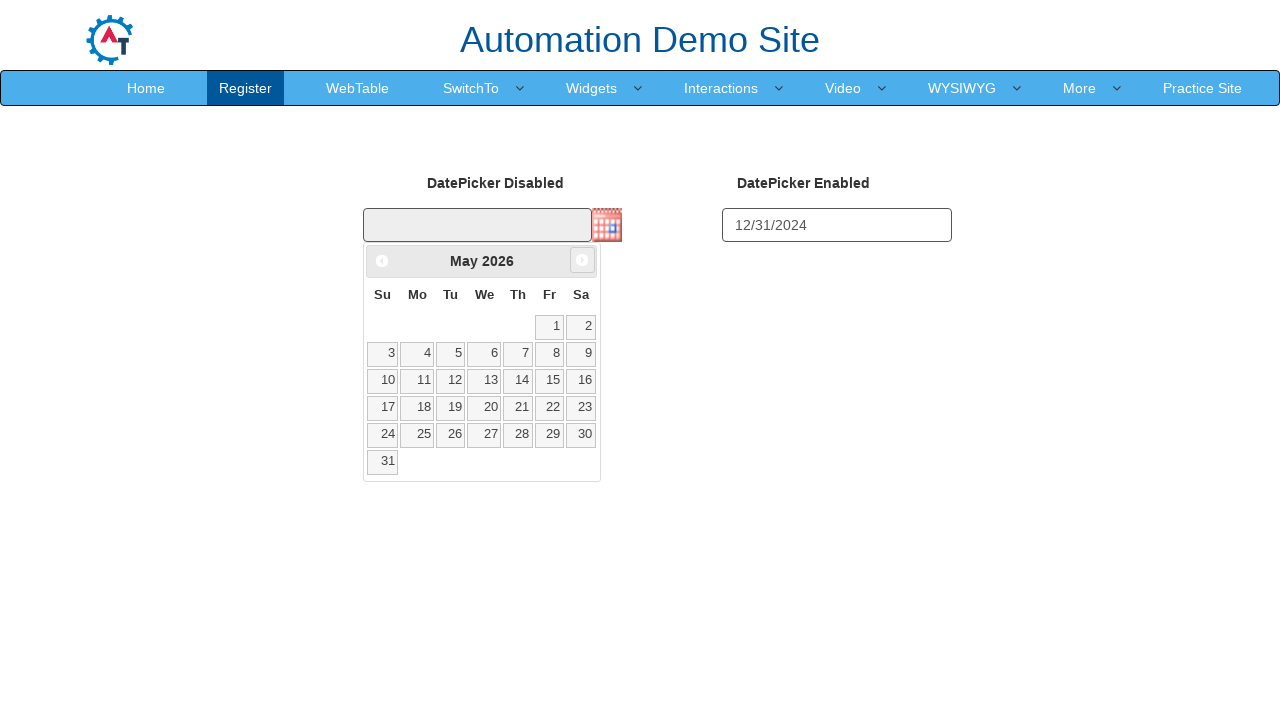

Clicked 'Next' button to navigate calendar forward at (582, 260) on span:text('Next')
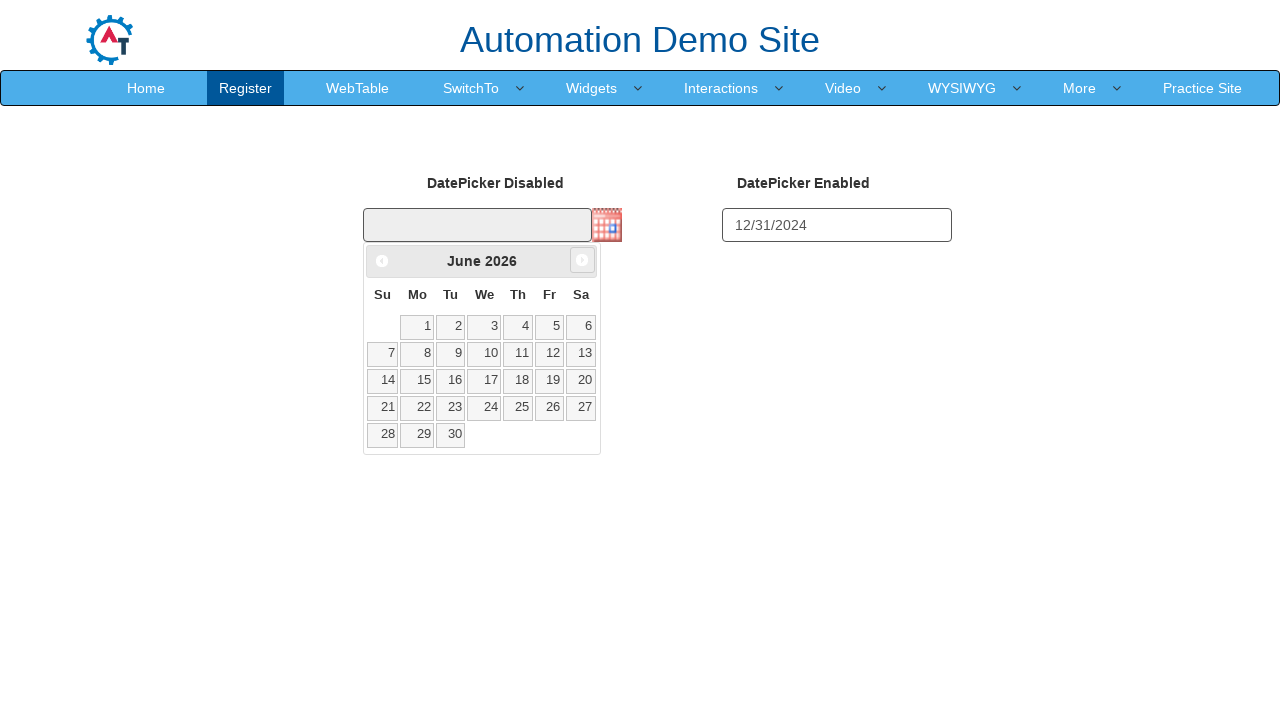

Clicked 'Next' button to navigate calendar forward at (582, 260) on span:text('Next')
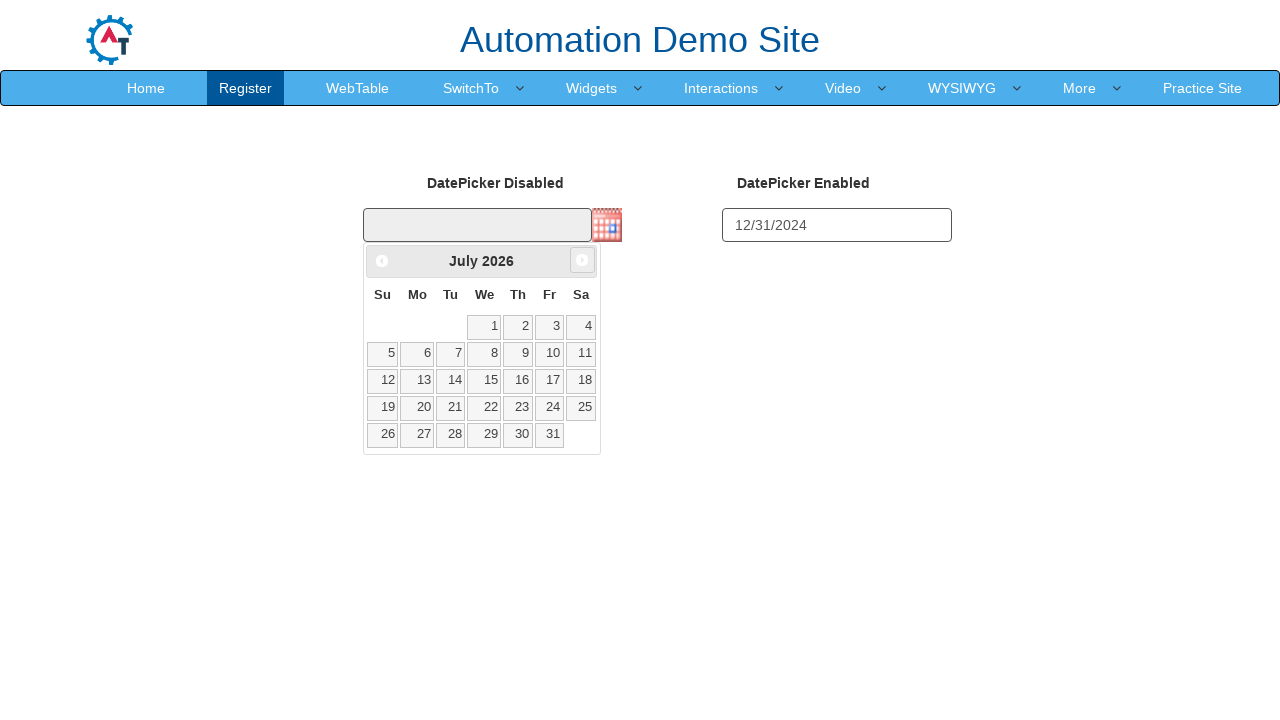

Clicked 'Next' button to navigate calendar forward at (582, 260) on span:text('Next')
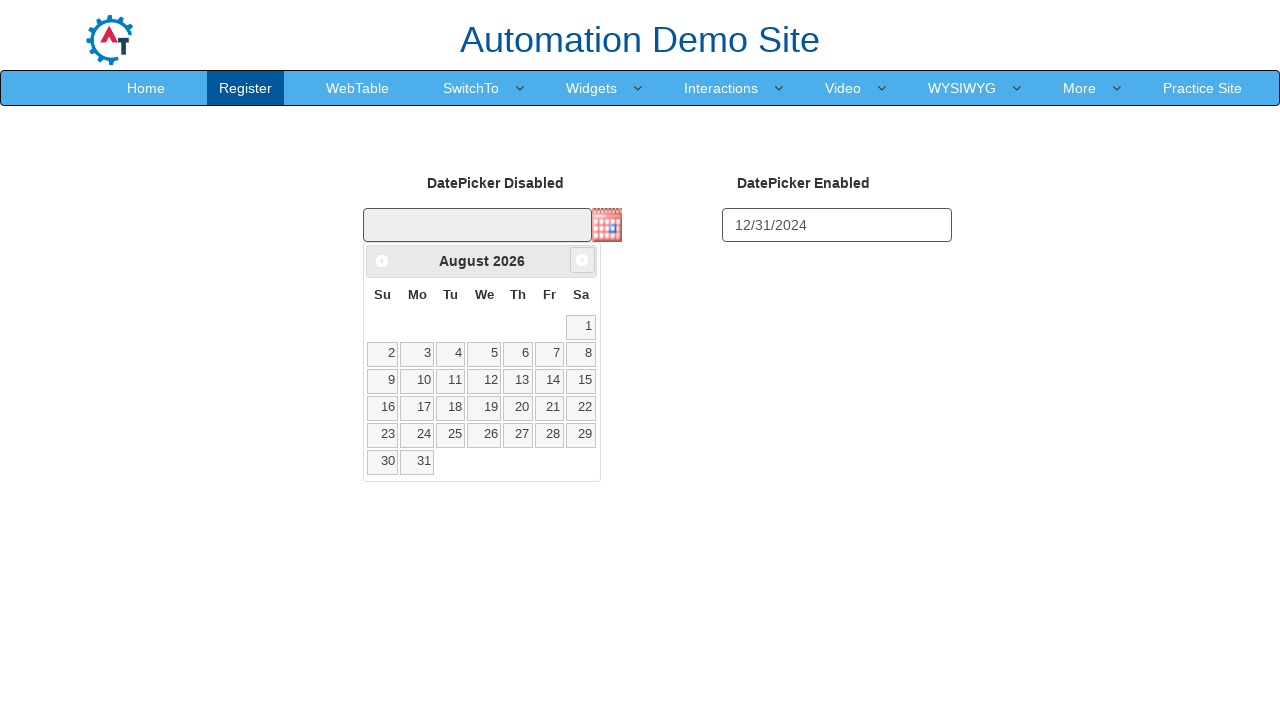

Clicked 'Next' button to navigate calendar forward at (582, 260) on span:text('Next')
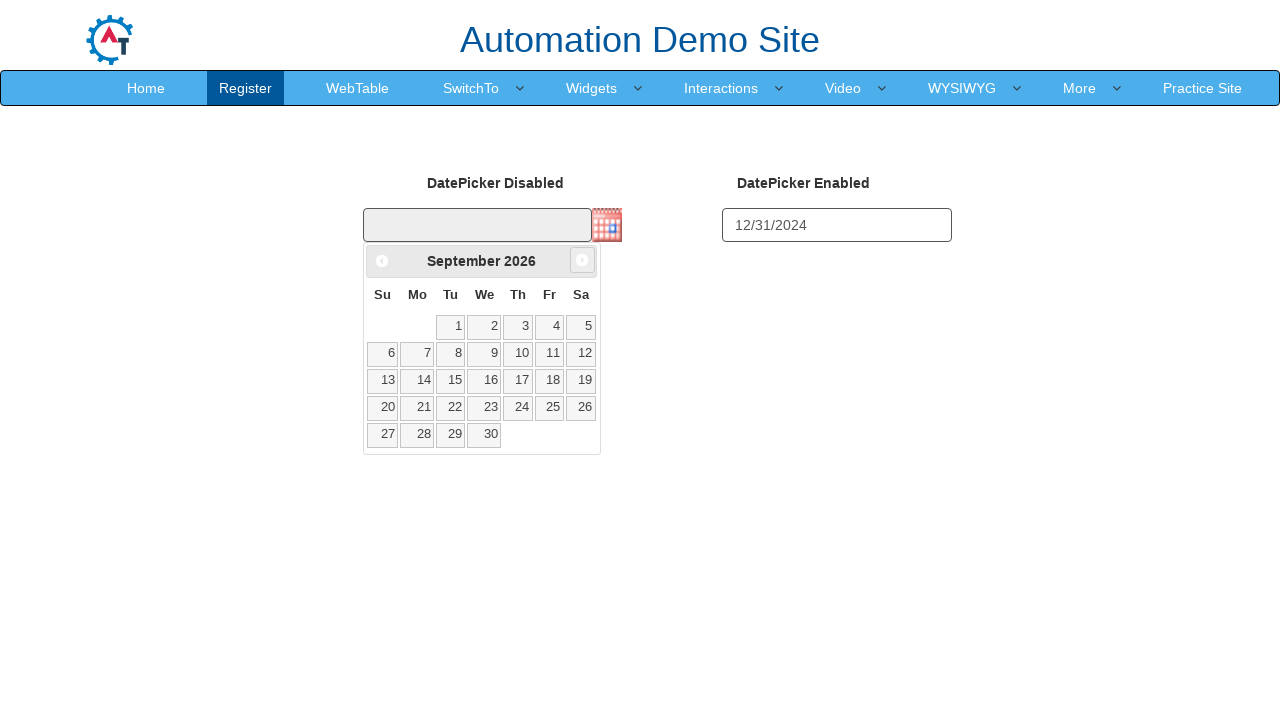

Clicked 'Next' button to navigate calendar forward at (582, 260) on span:text('Next')
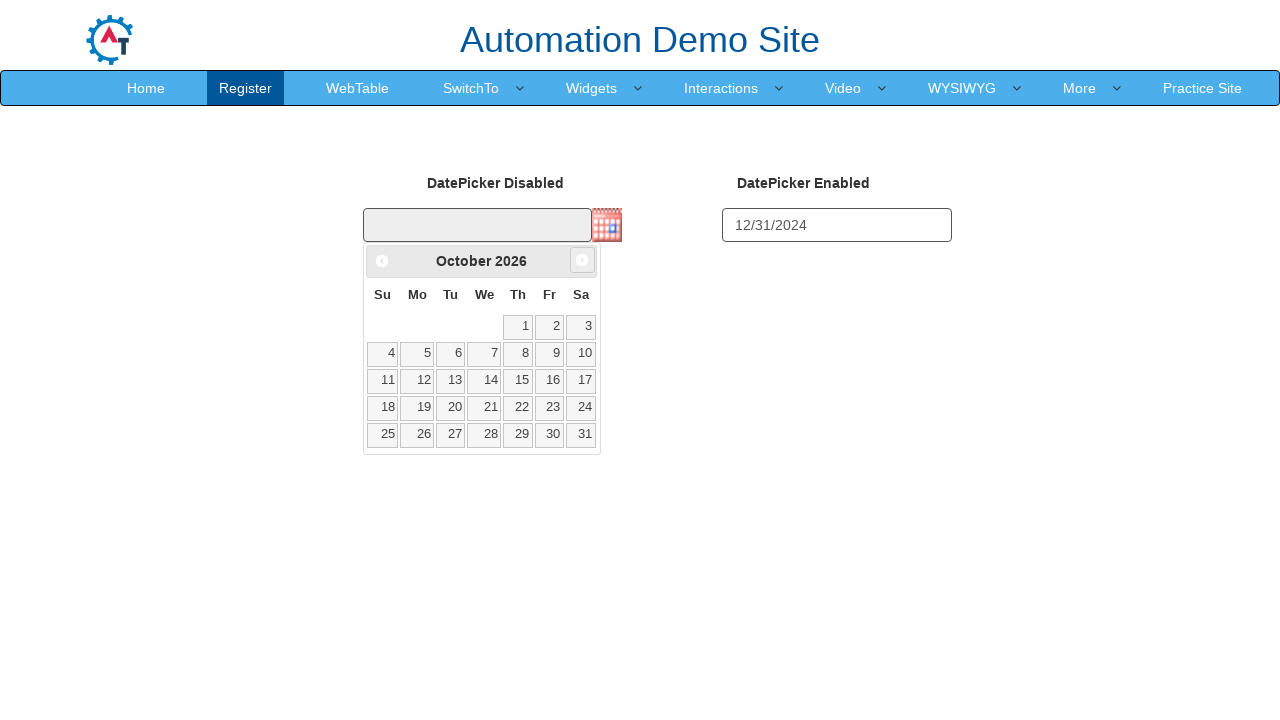

Clicked 'Next' button to navigate calendar forward at (582, 260) on span:text('Next')
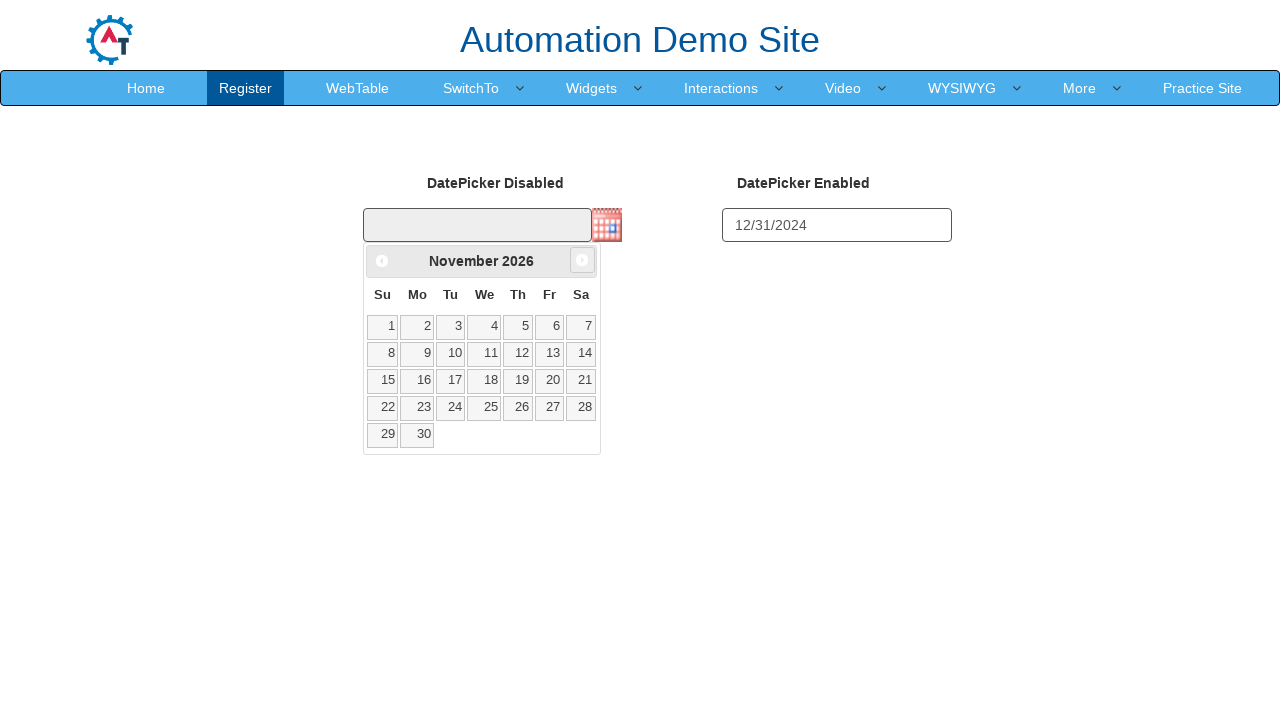

Clicked 'Next' button to navigate calendar forward at (582, 260) on span:text('Next')
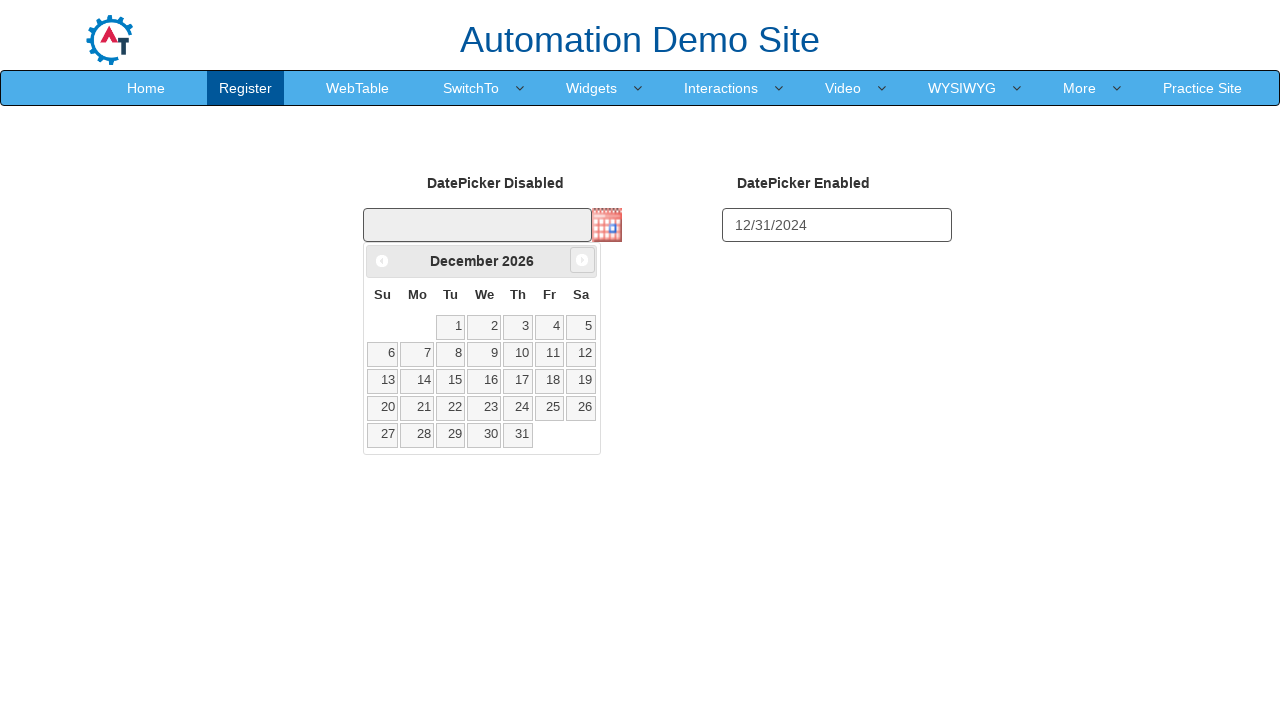

Clicked 'Next' button to navigate calendar forward at (582, 260) on span:text('Next')
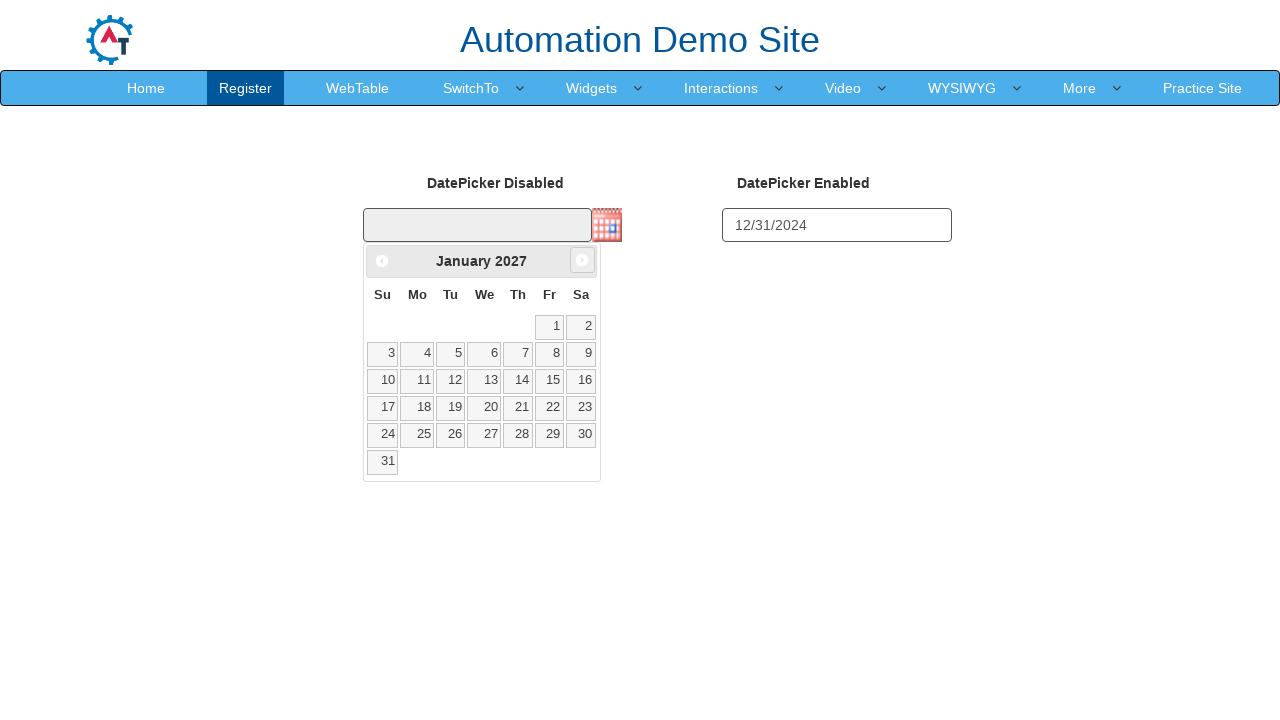

Clicked 'Next' button to navigate calendar forward at (582, 260) on span:text('Next')
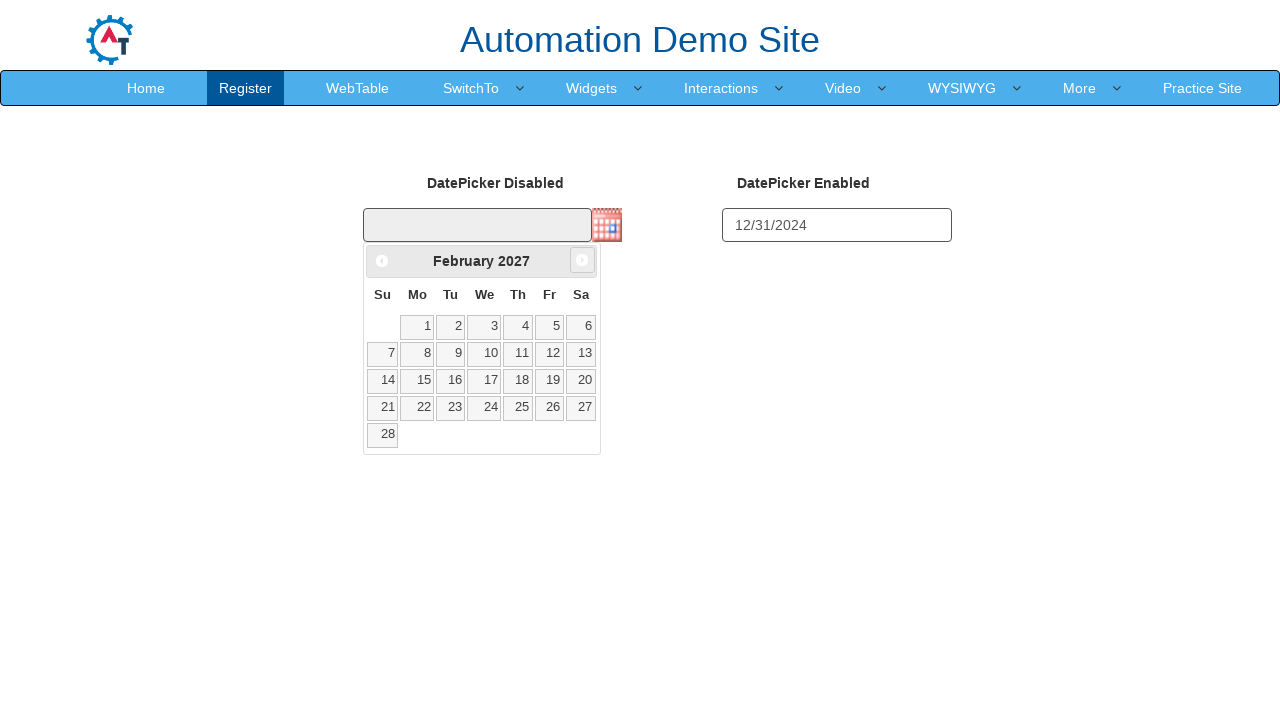

Selected day 24 in second date picker at (484, 408) on a:text('24')
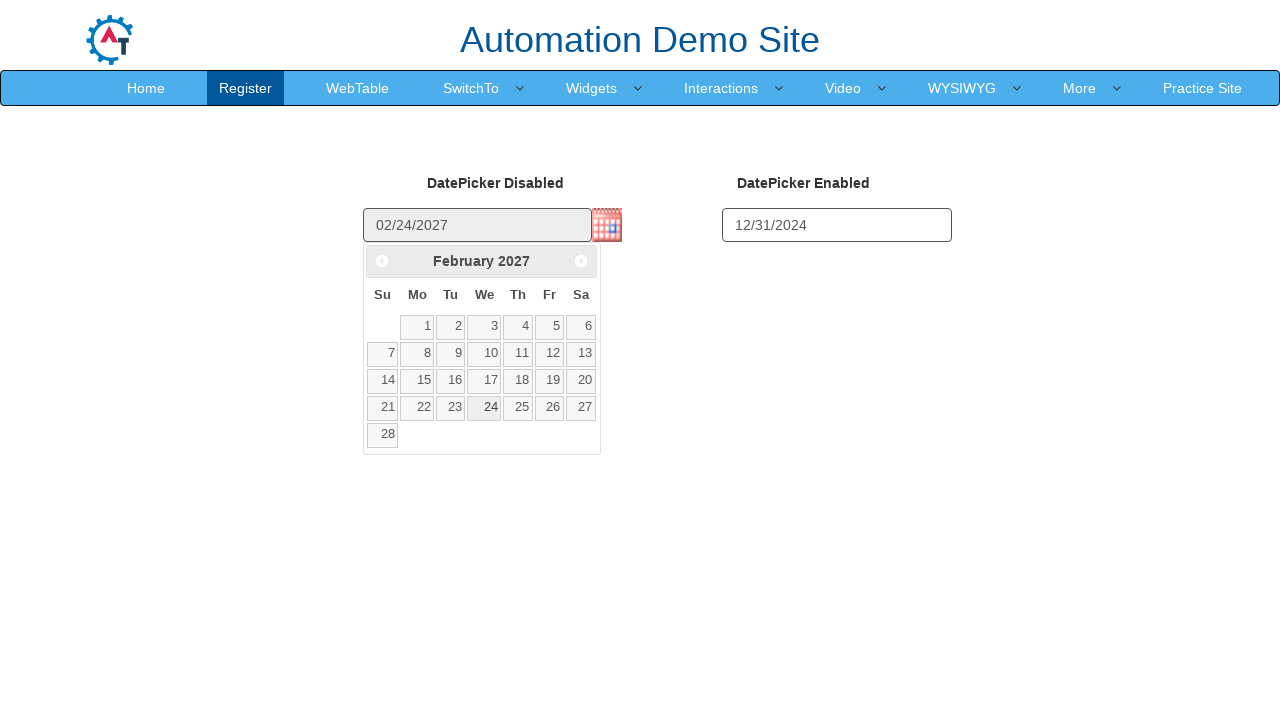

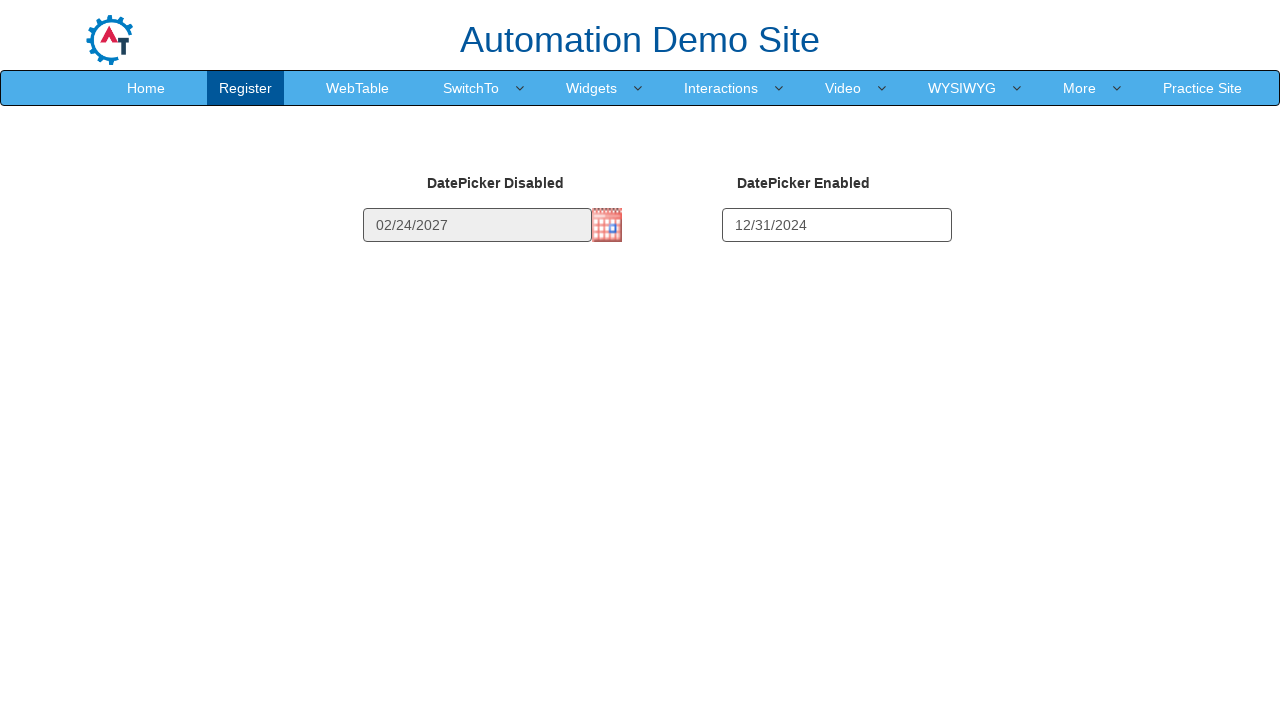